Tests a progress bar UI component by clicking Start, waiting for progress to reach at least 40%, then clicking Stop to halt the progress.

Starting URL: http://uitestingplayground.com/progressbar

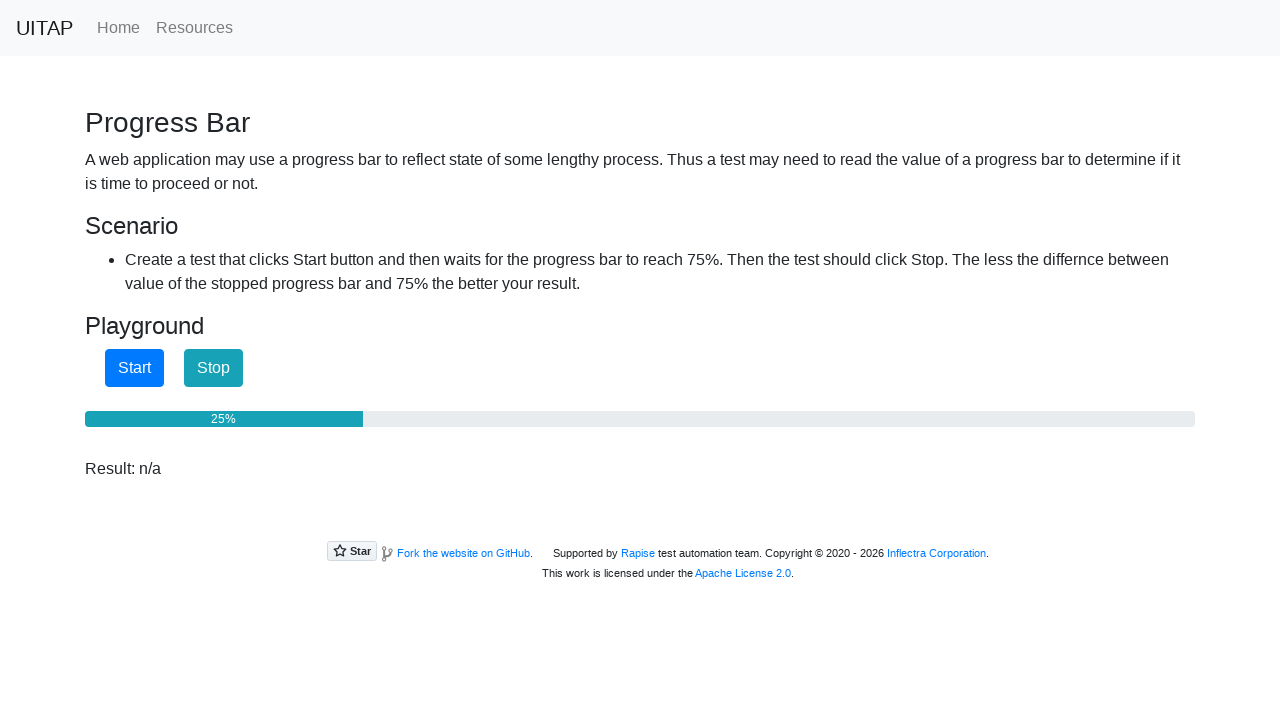

Located progressbar element
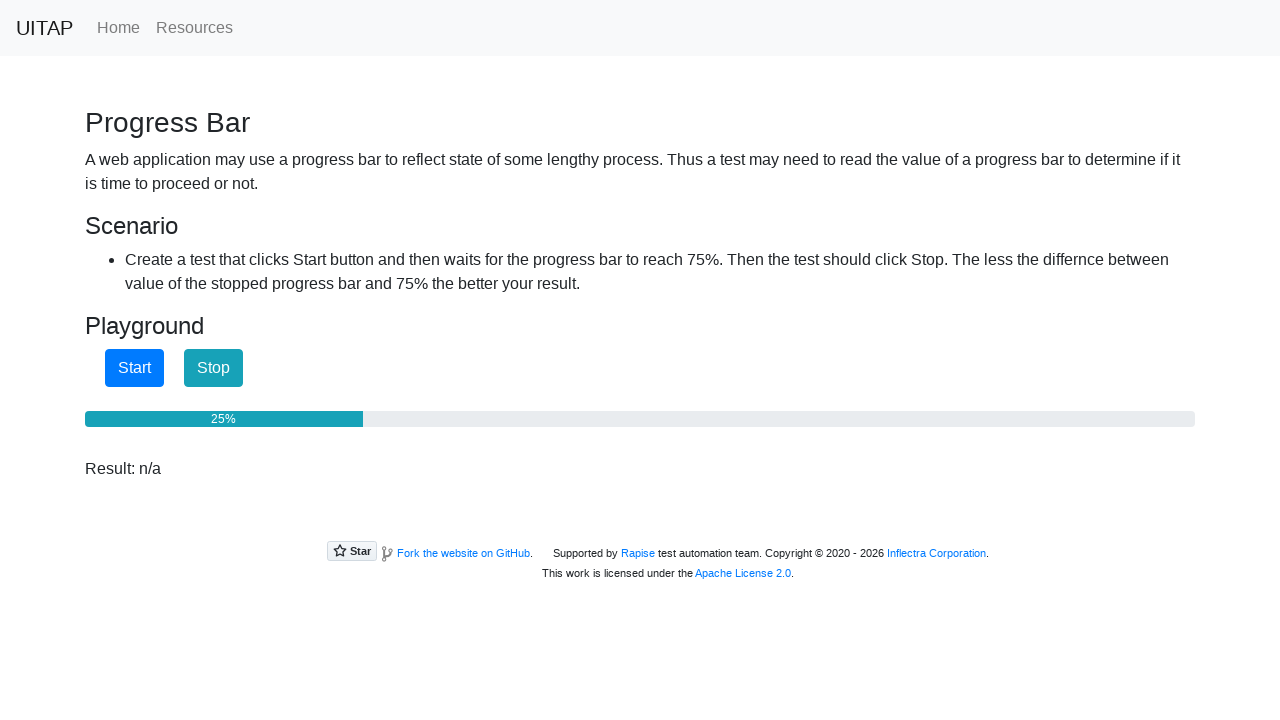

Located Start button
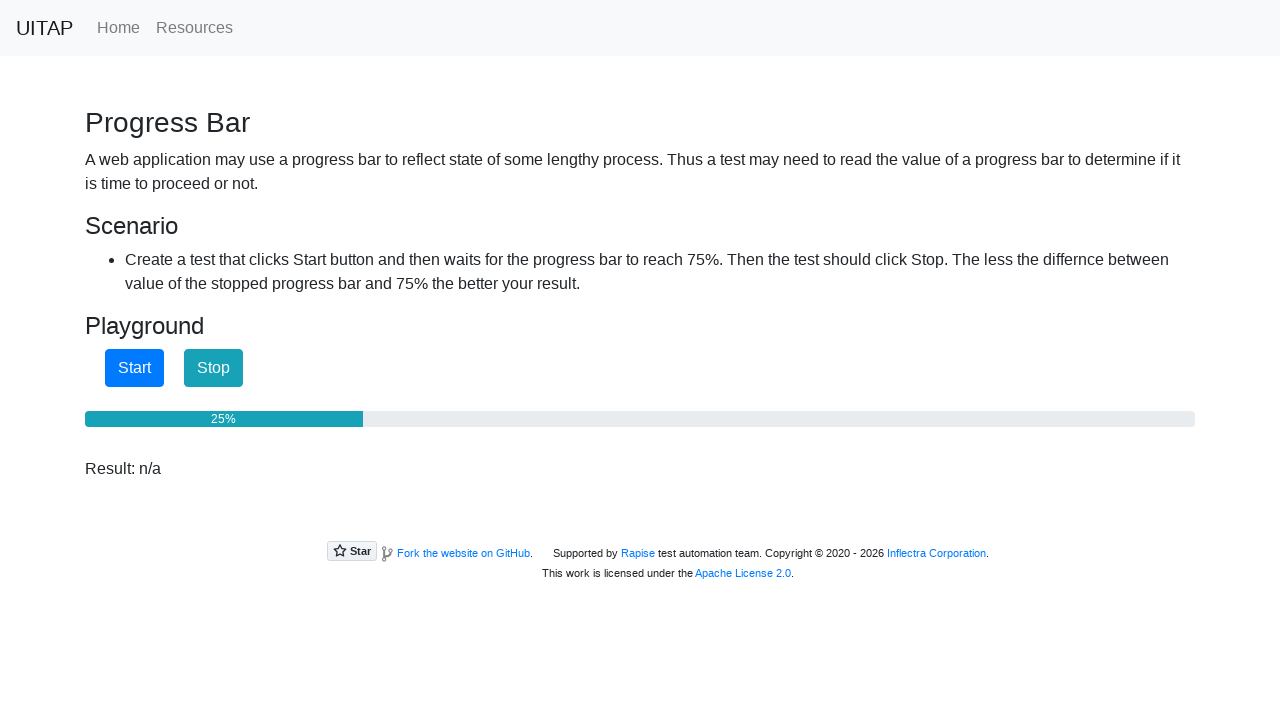

Located Stop button
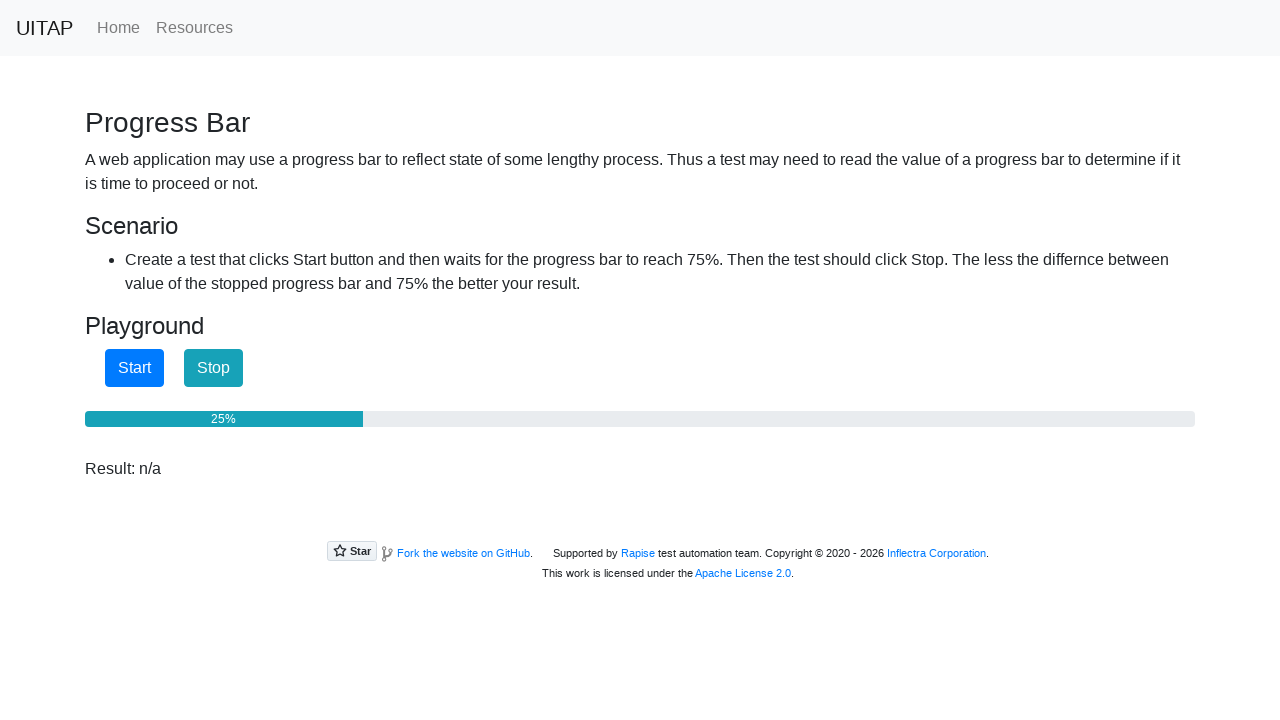

Clicked Start button to begin progress at (134, 368) on internal:role=button[name="Start"i]
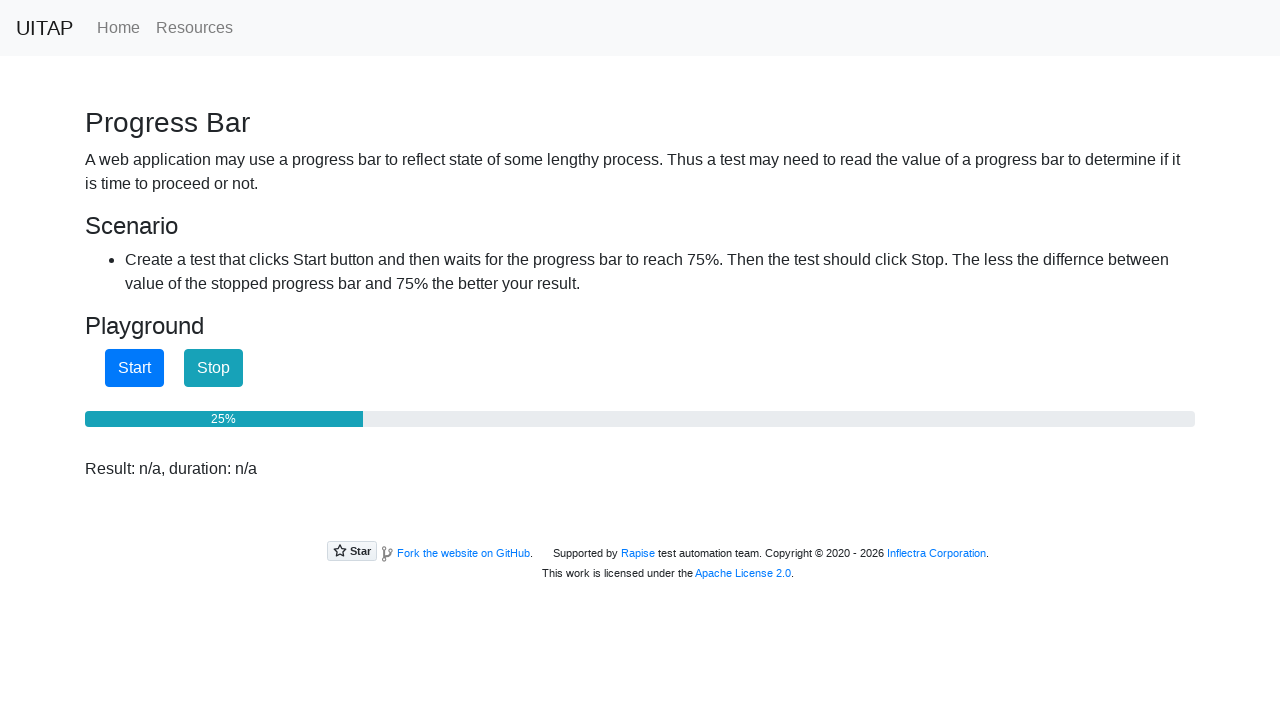

Checked progress: 25%
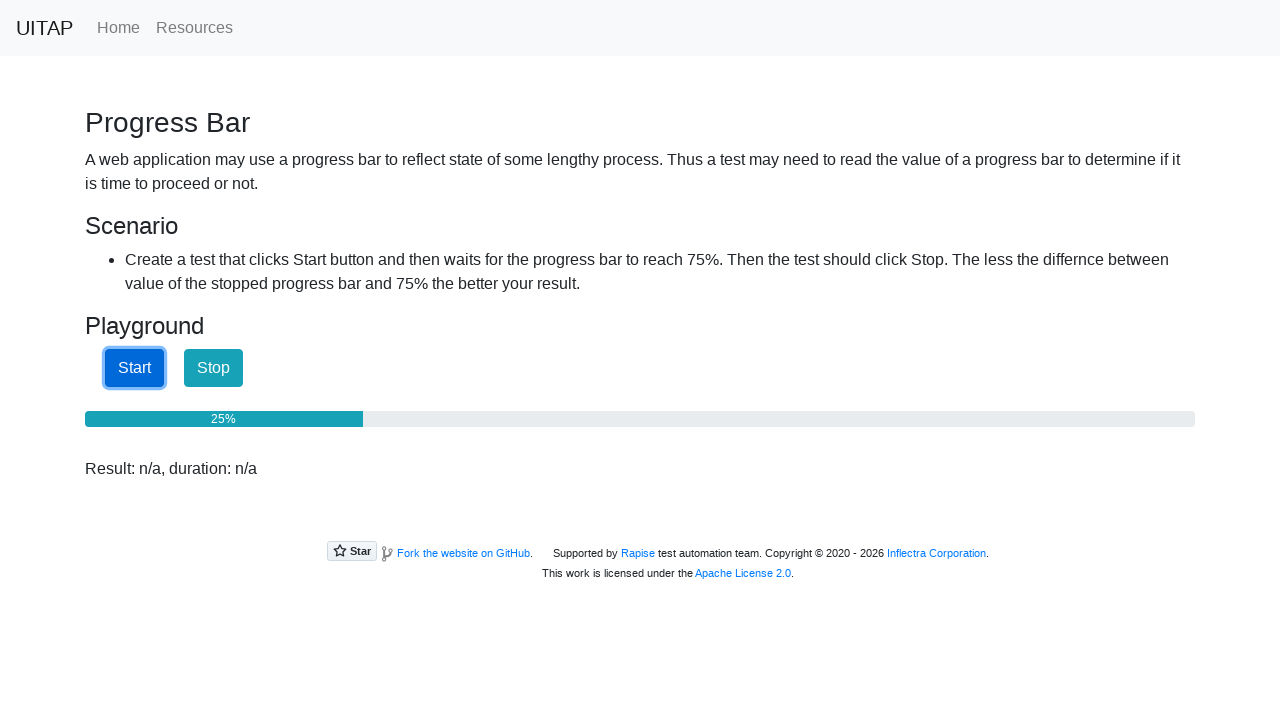

Checked progress: 25%
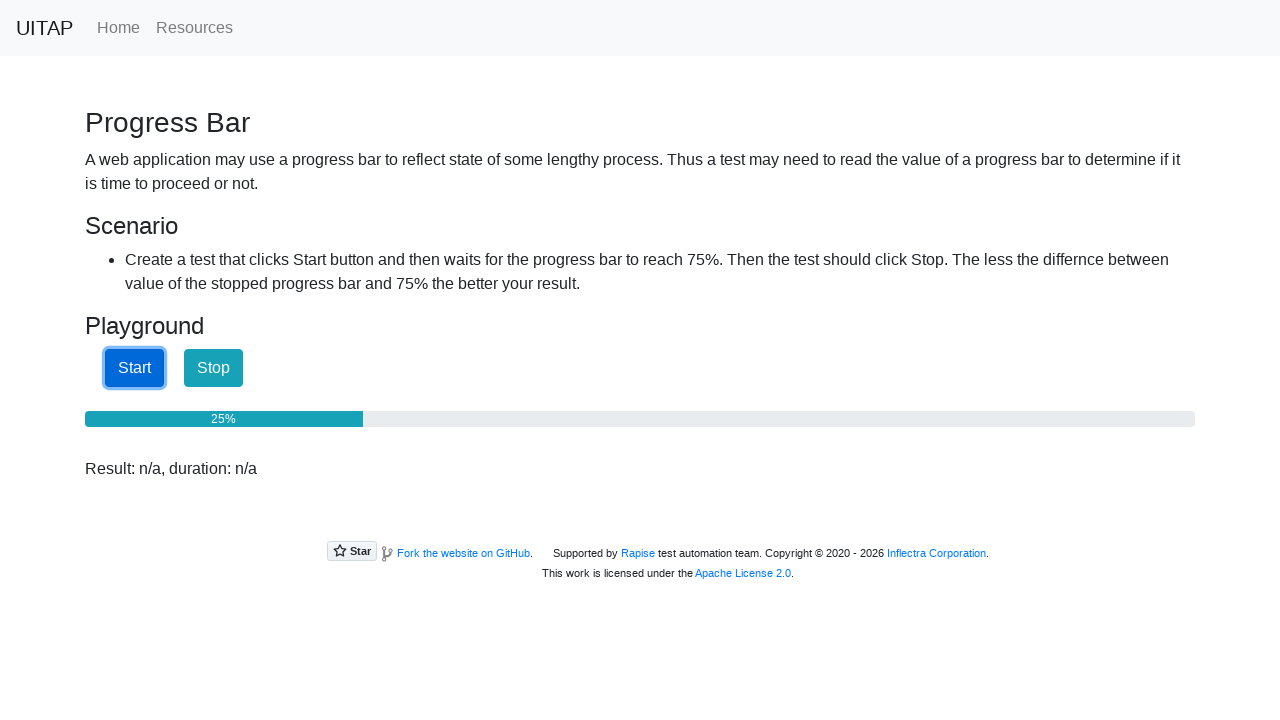

Checked progress: 25%
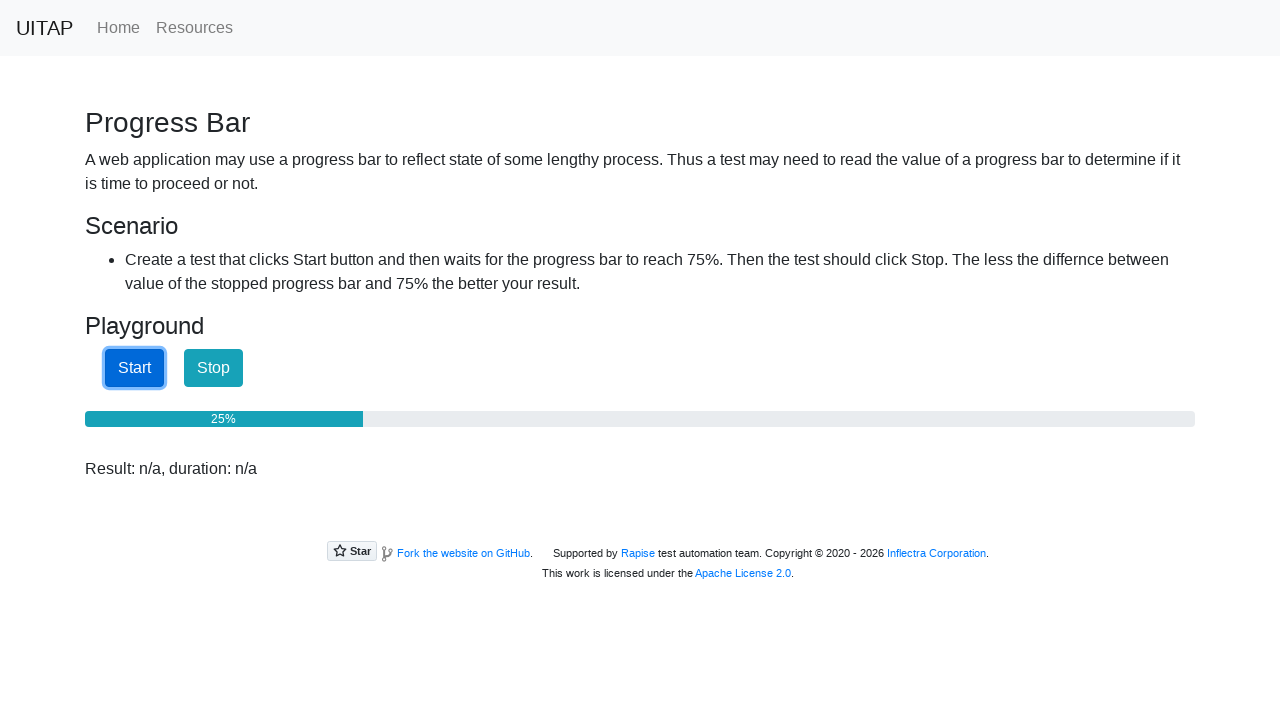

Checked progress: 25%
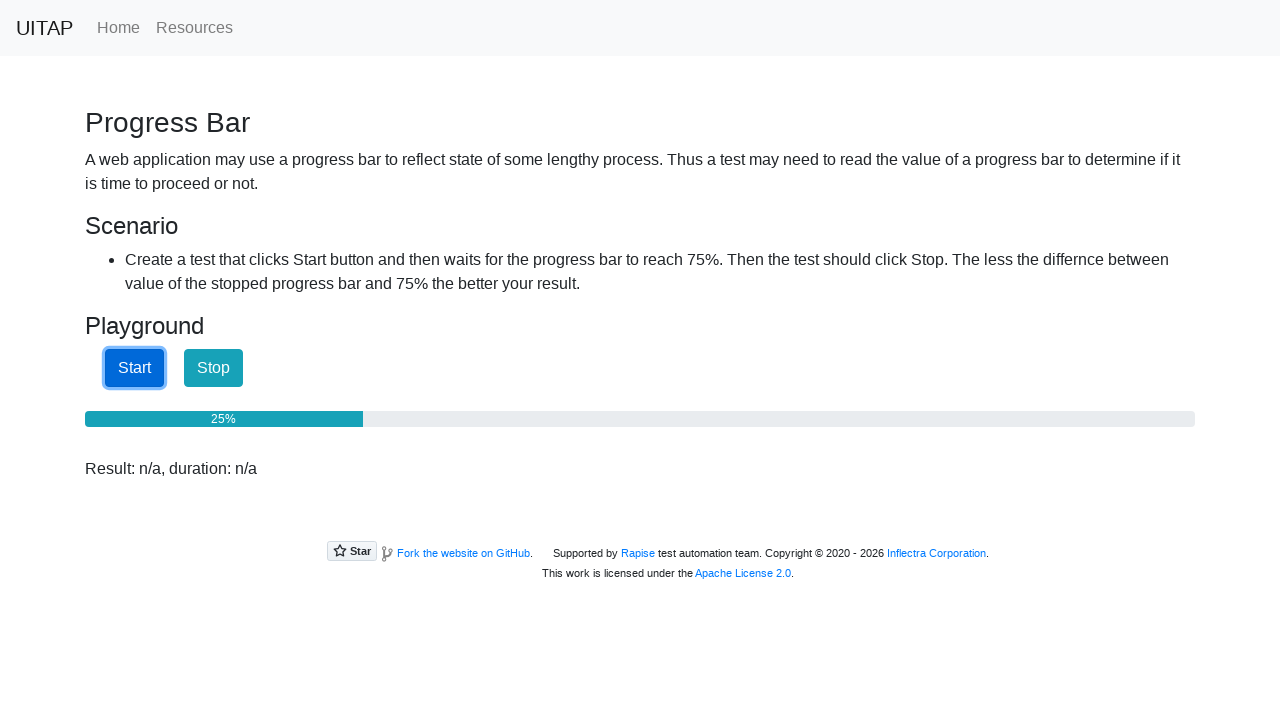

Checked progress: 25%
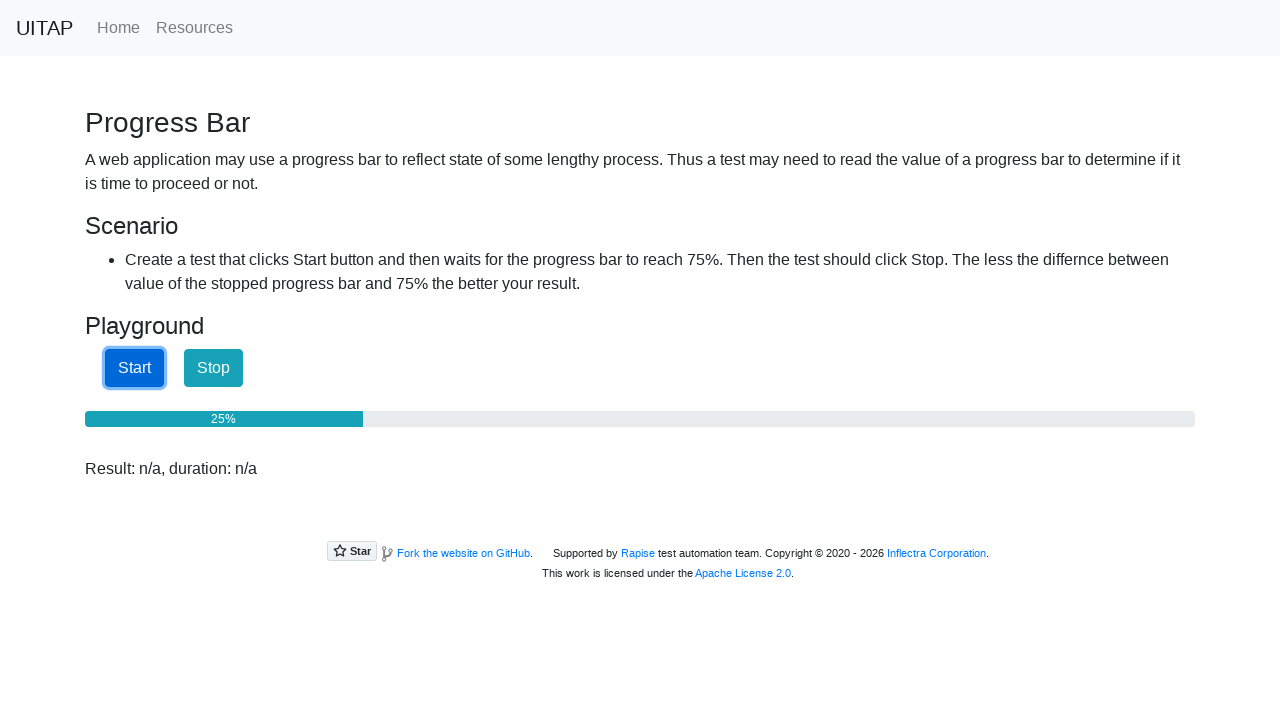

Checked progress: 25%
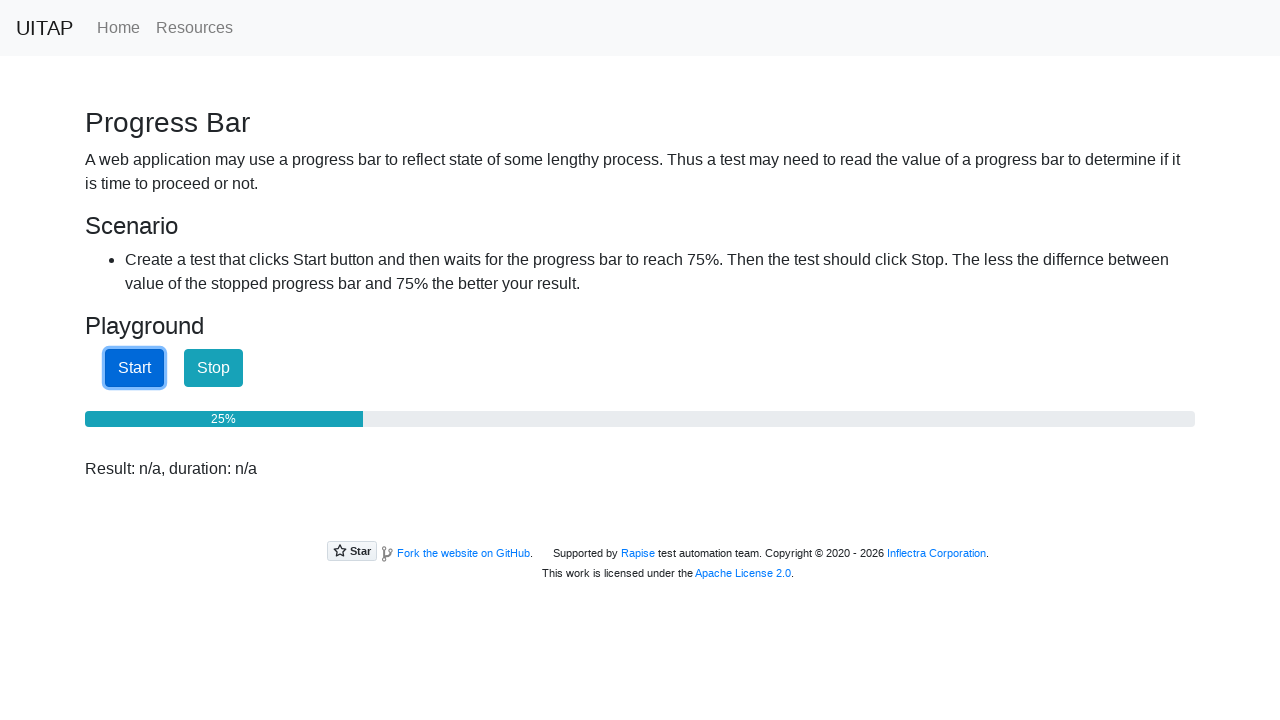

Checked progress: 25%
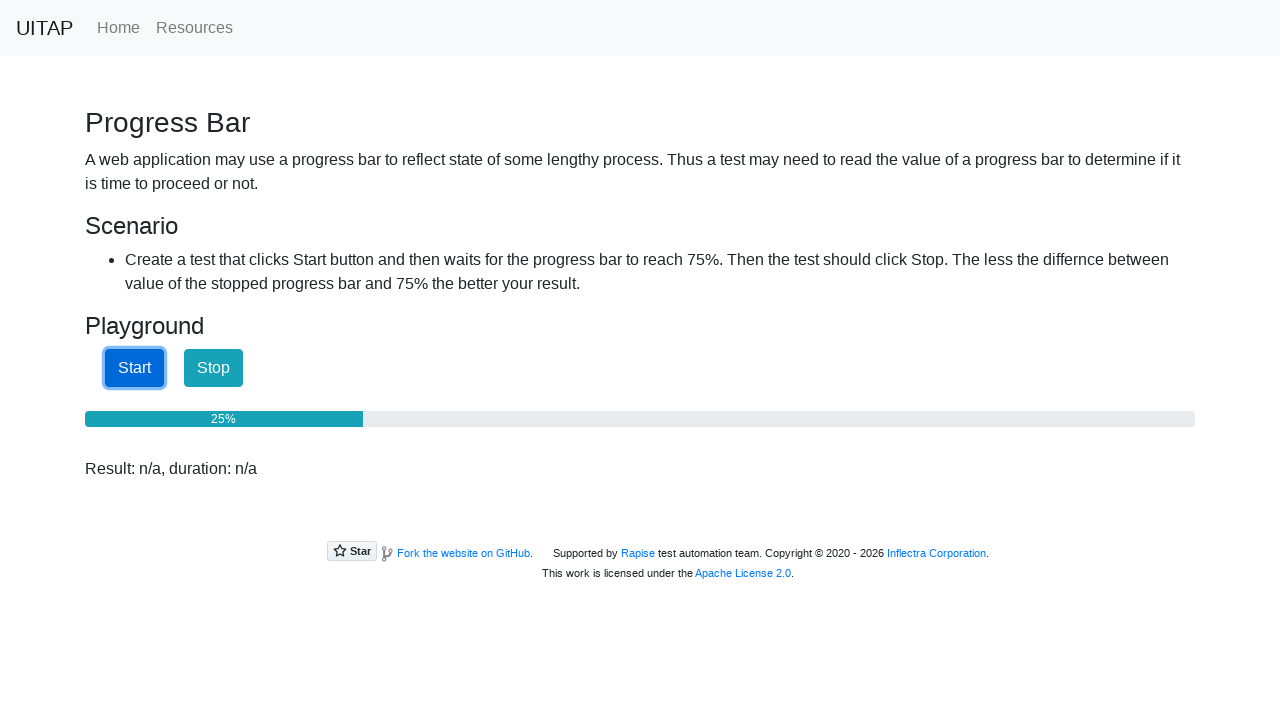

Checked progress: 25%
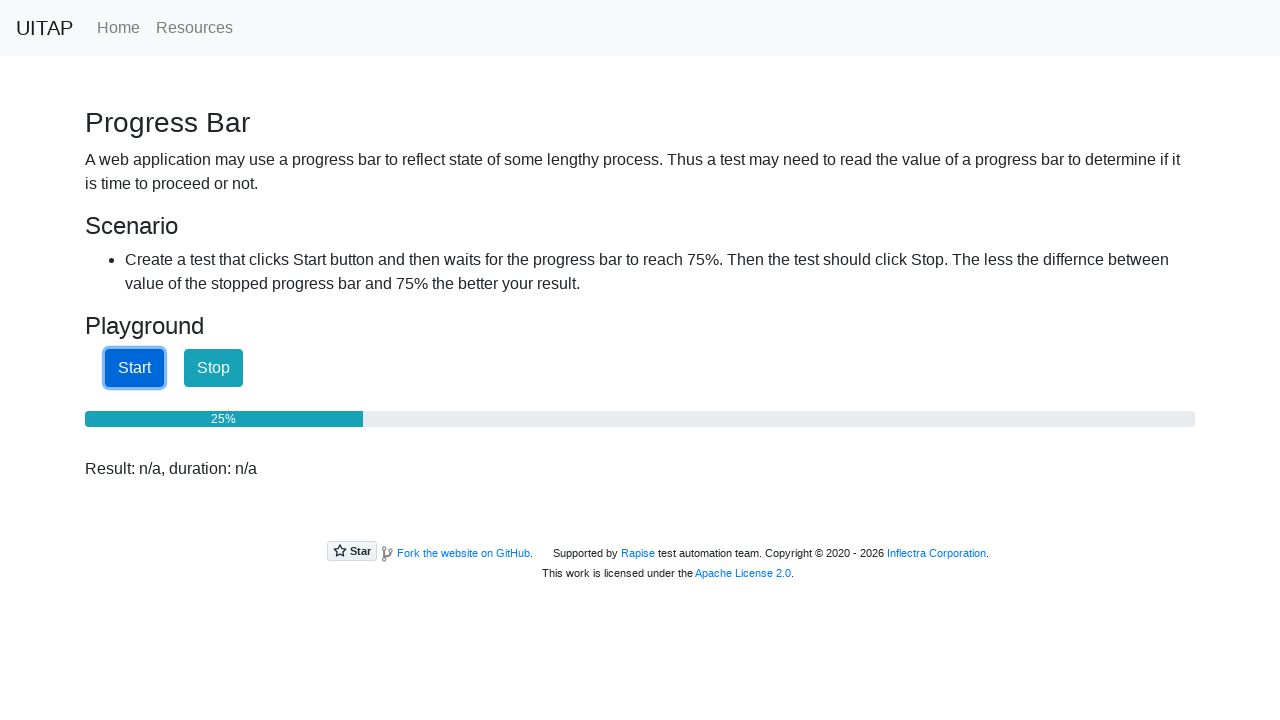

Checked progress: 26%
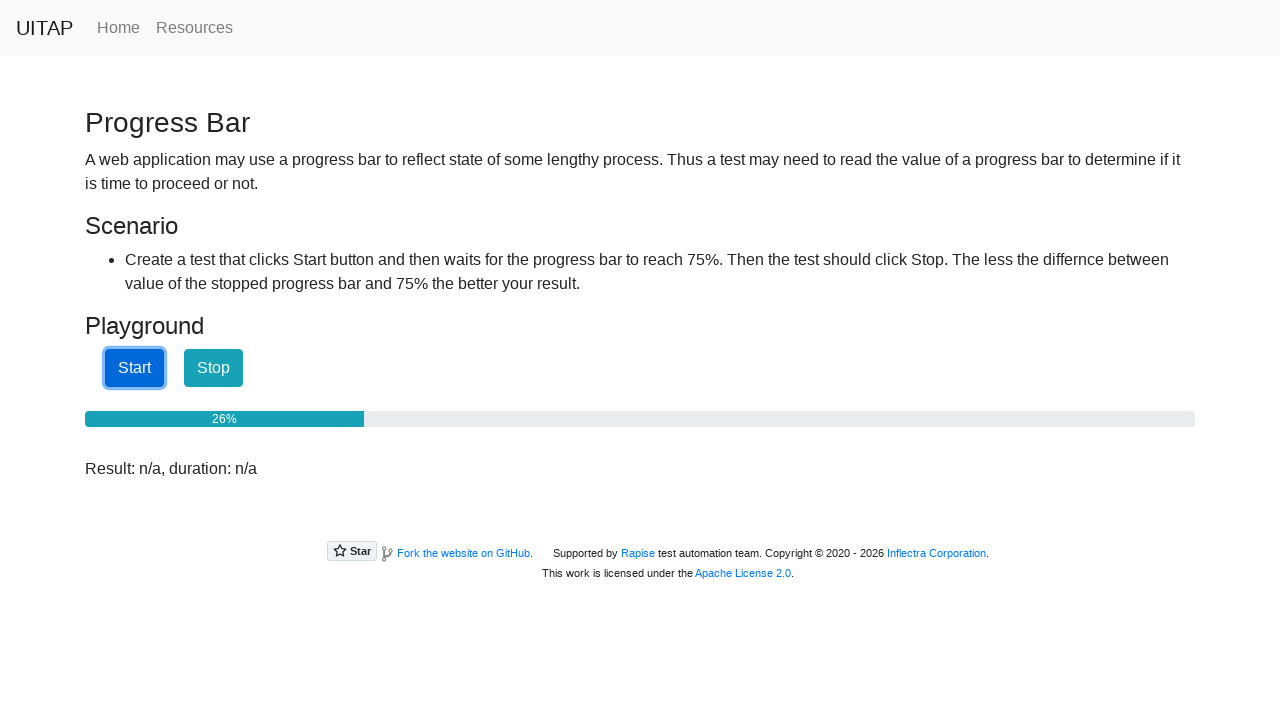

Checked progress: 26%
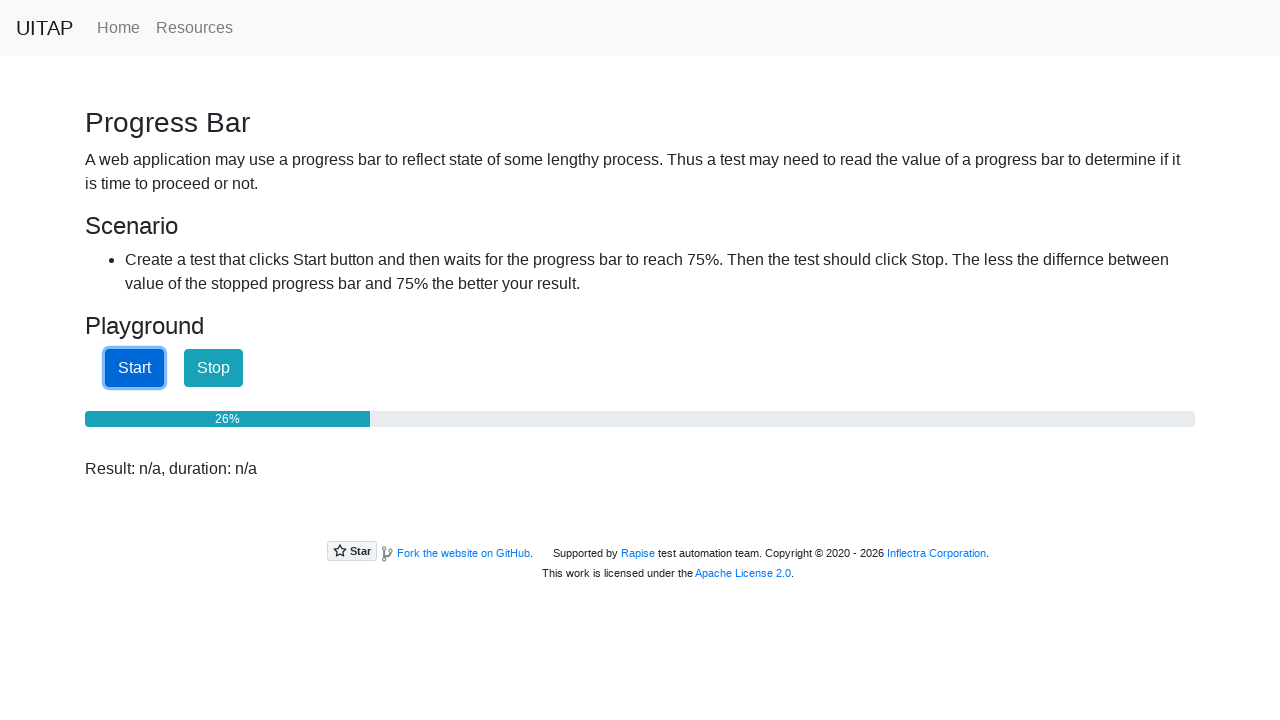

Checked progress: 26%
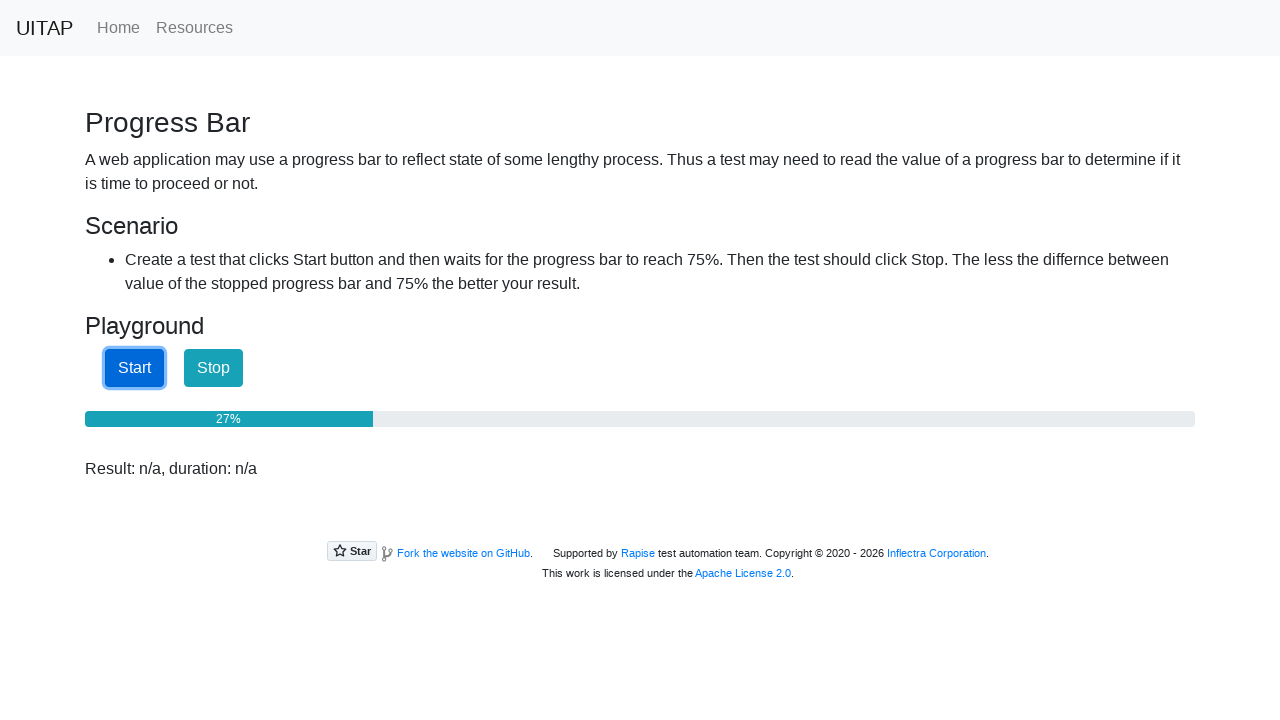

Checked progress: 27%
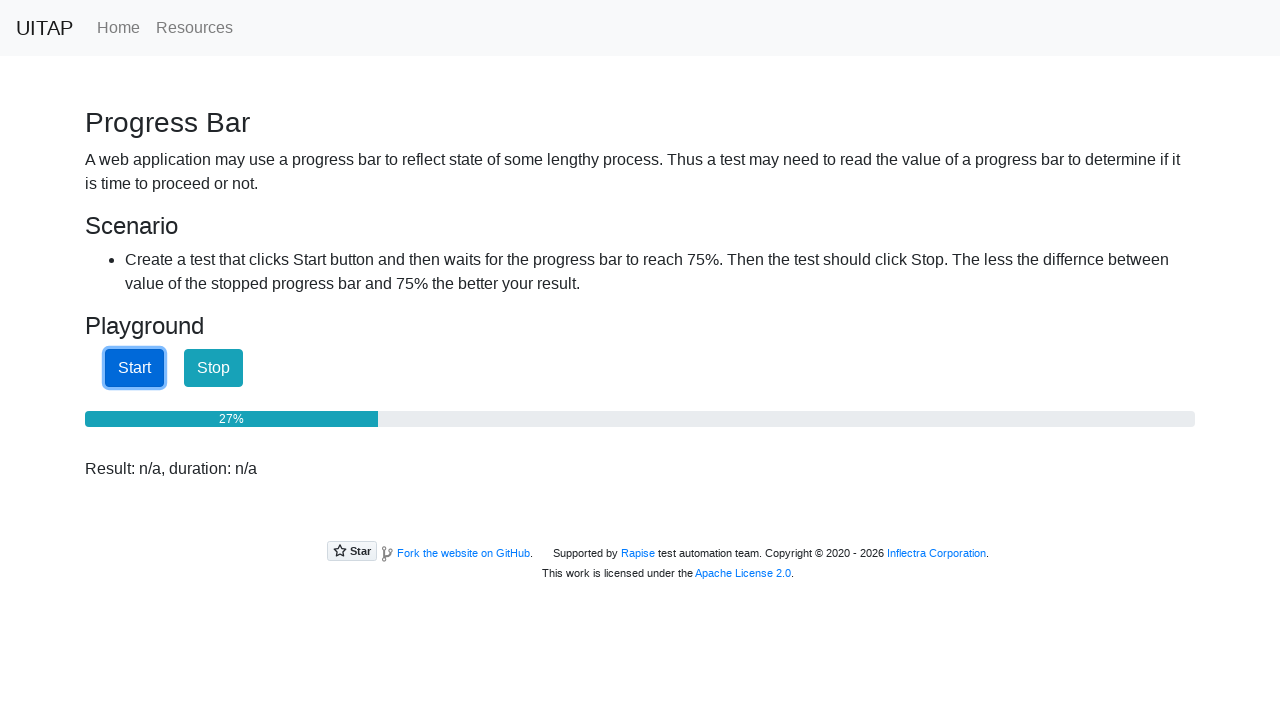

Checked progress: 27%
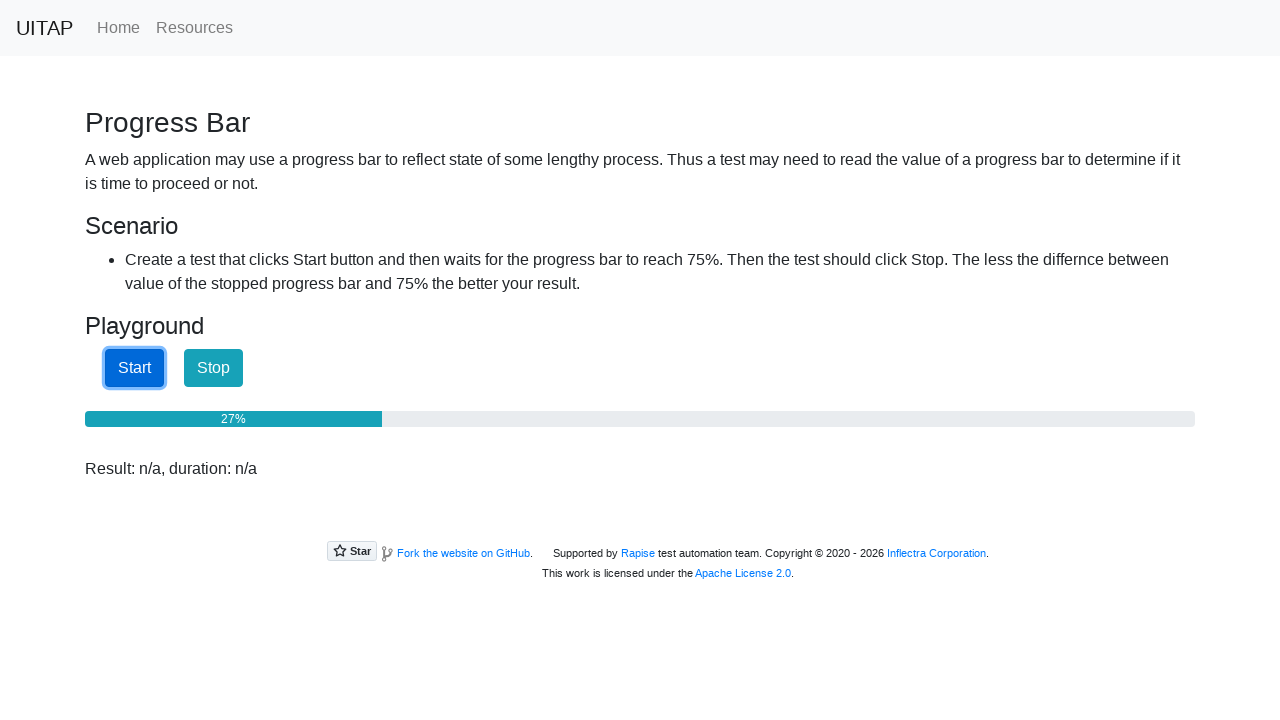

Checked progress: 28%
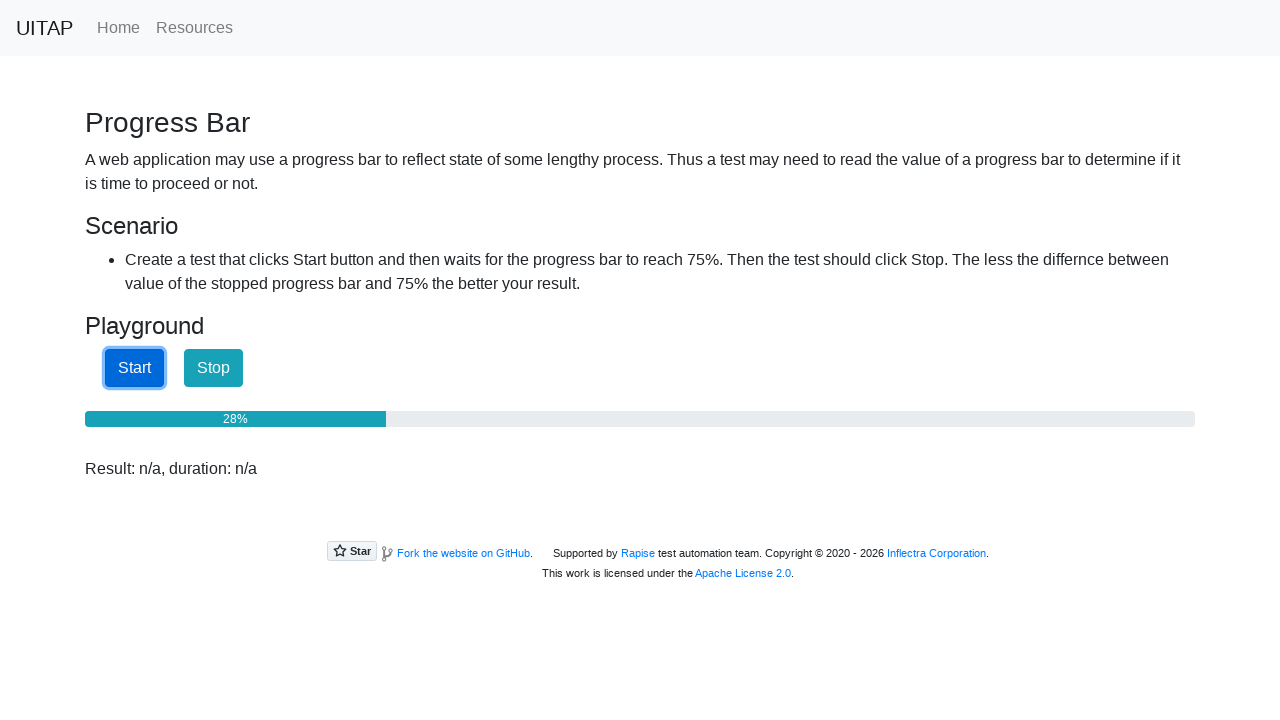

Checked progress: 28%
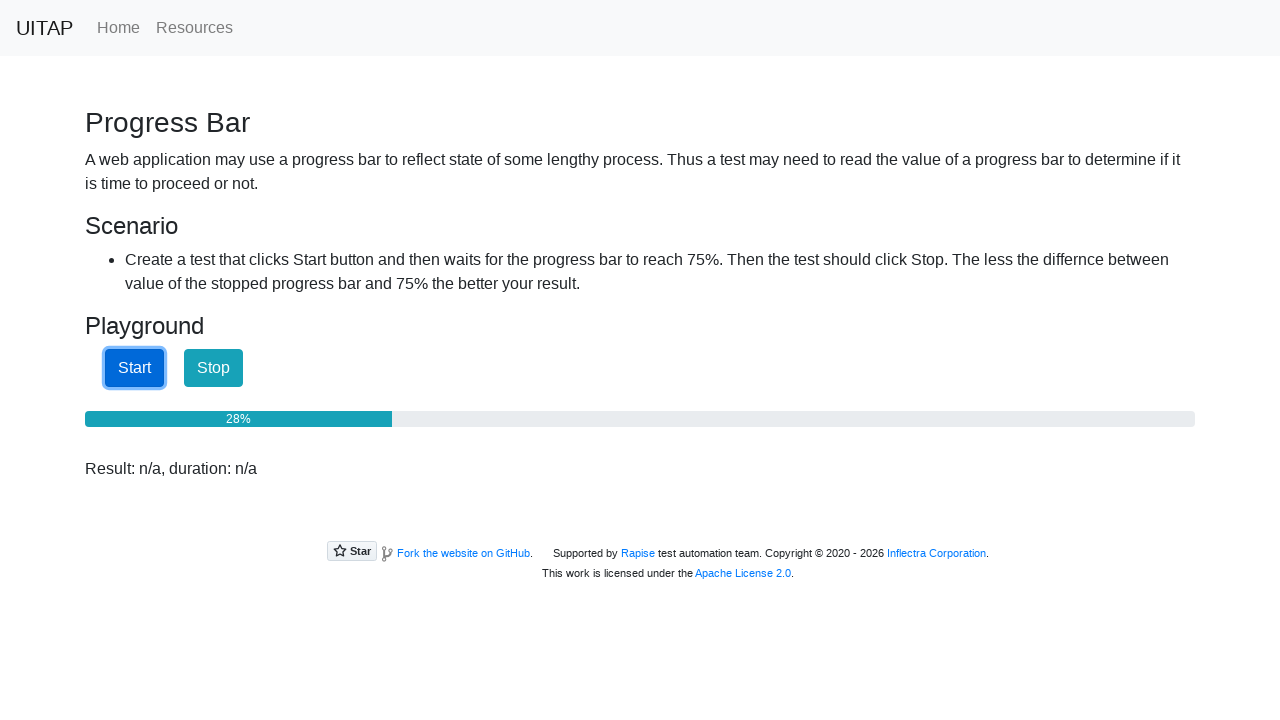

Checked progress: 28%
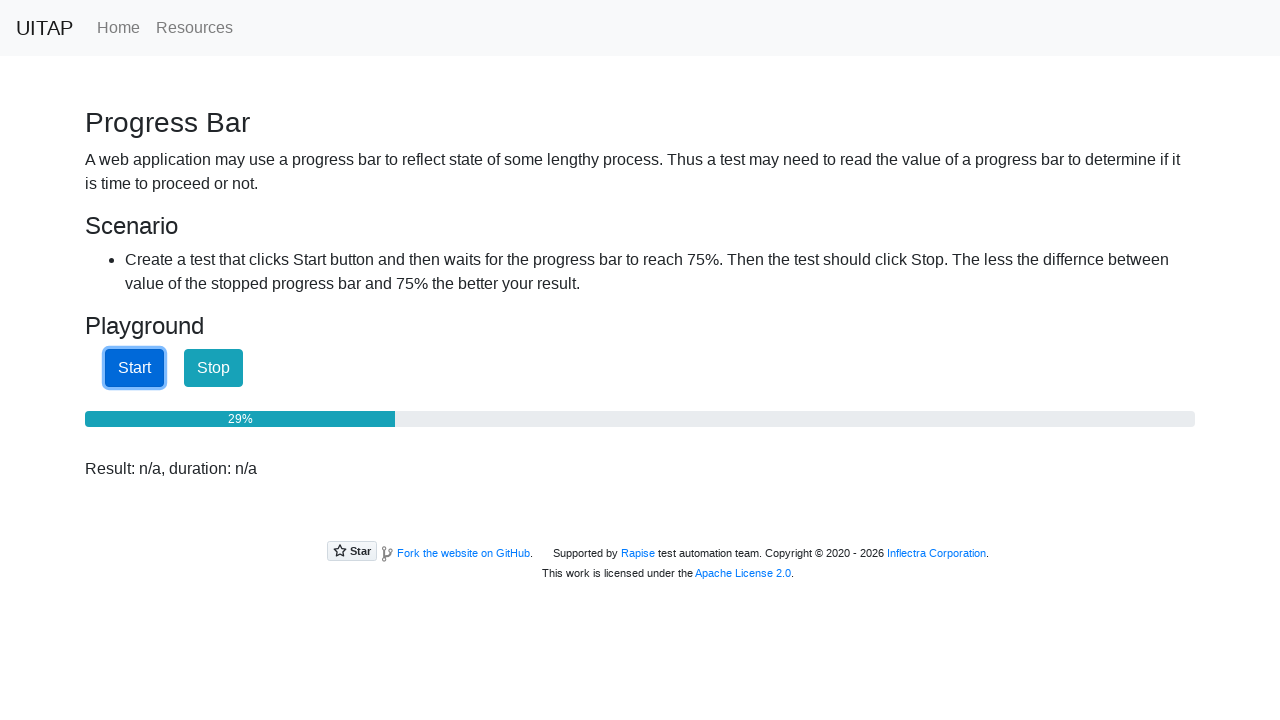

Checked progress: 29%
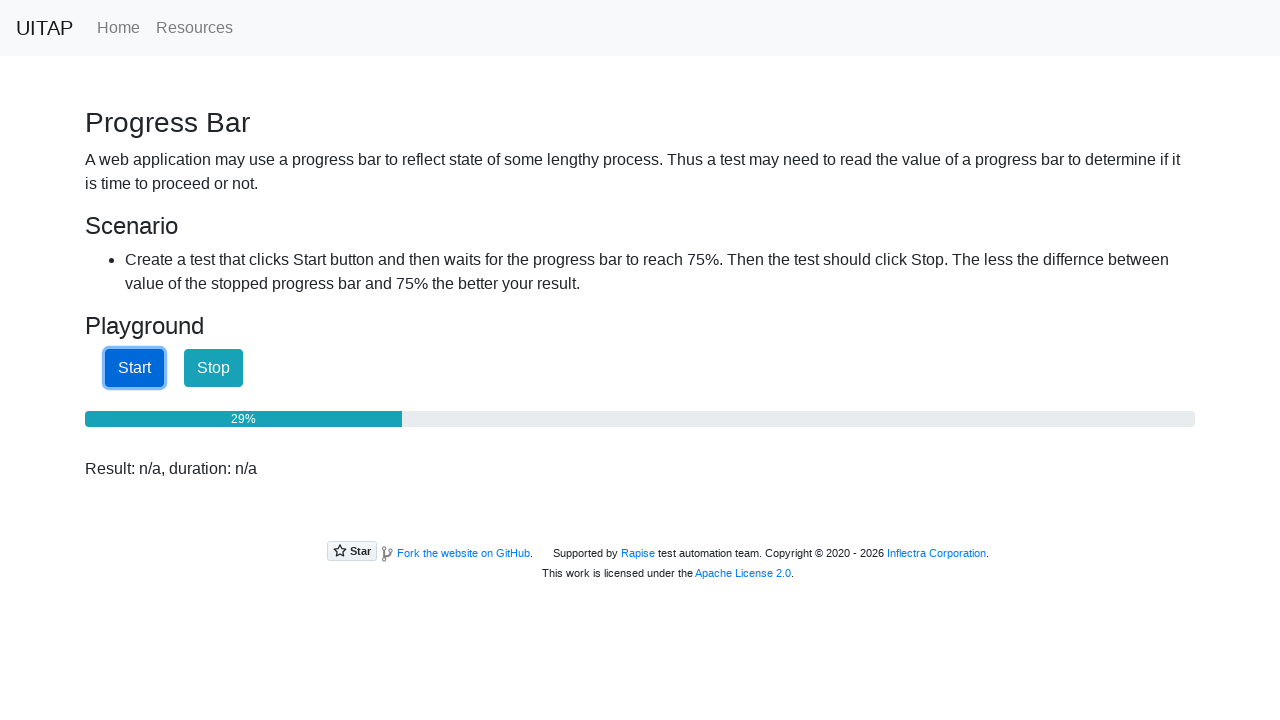

Checked progress: 29%
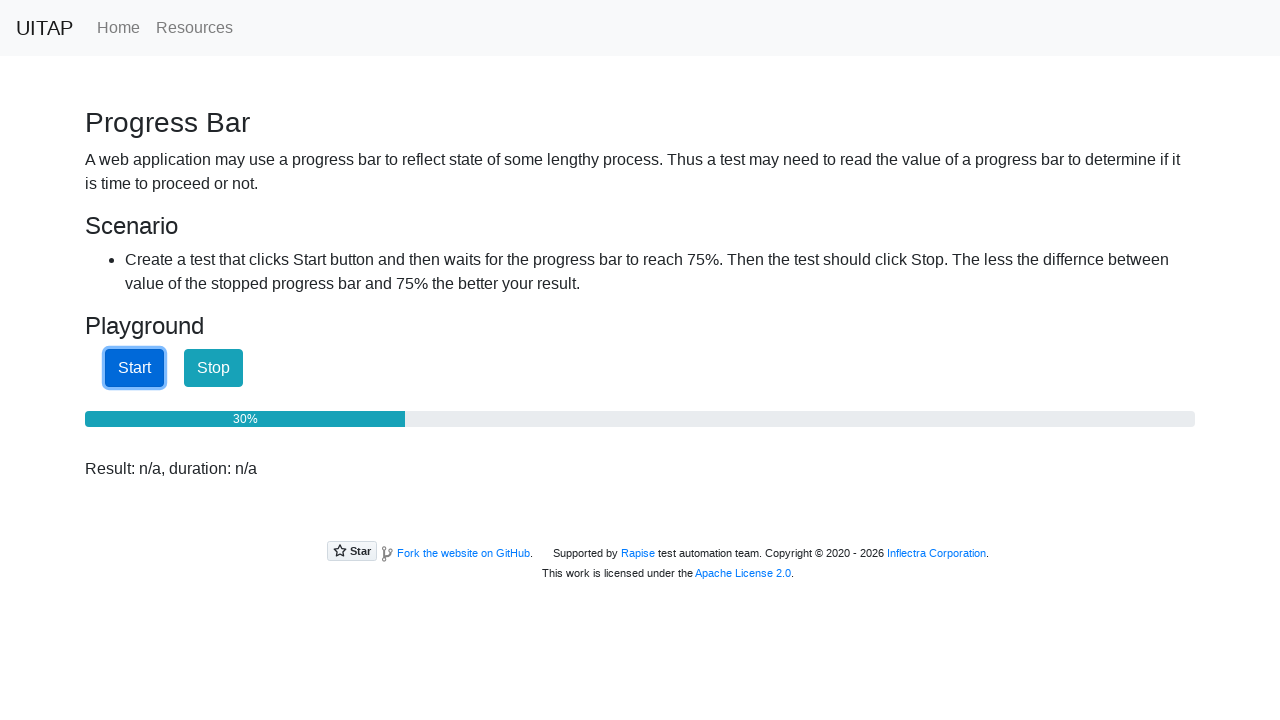

Checked progress: 30%
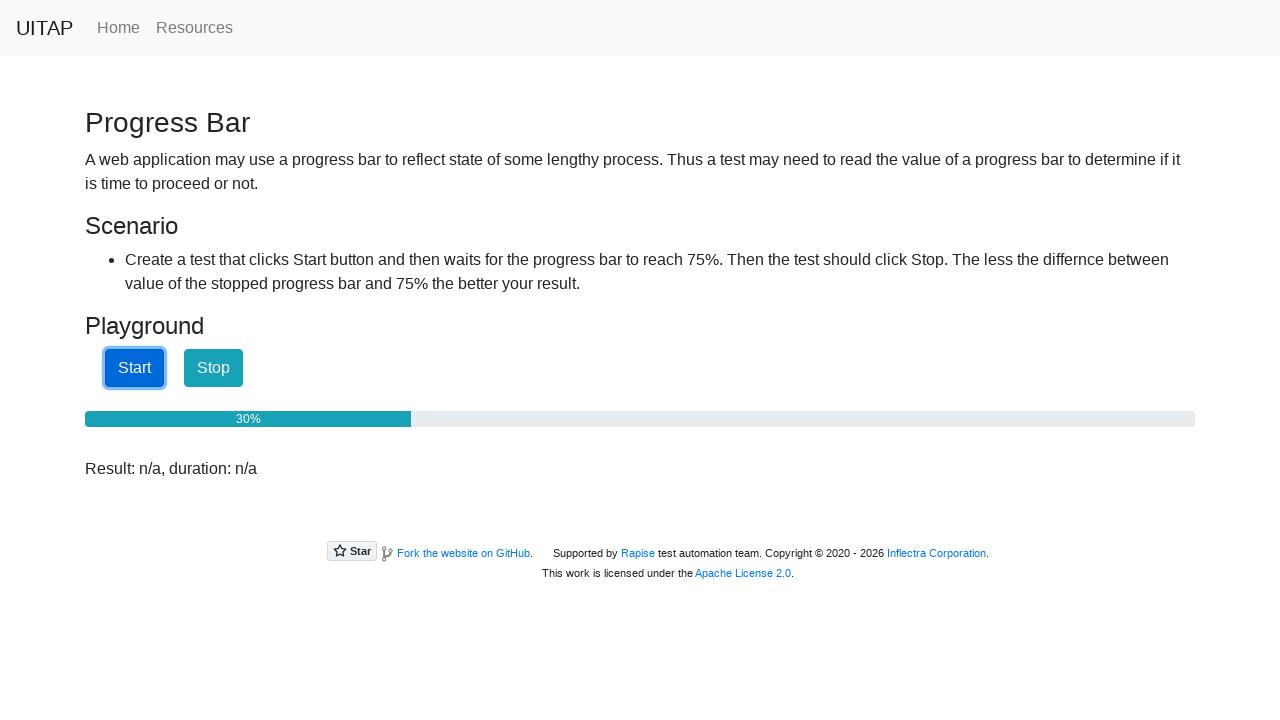

Checked progress: 30%
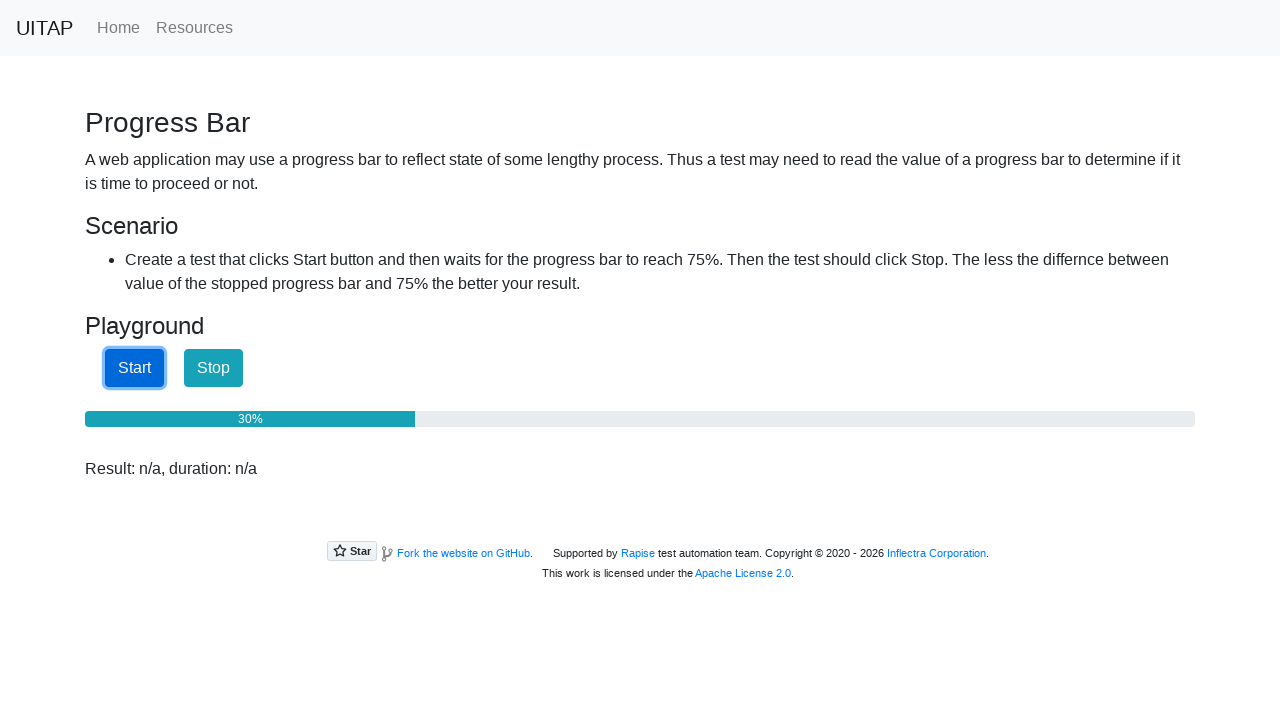

Checked progress: 31%
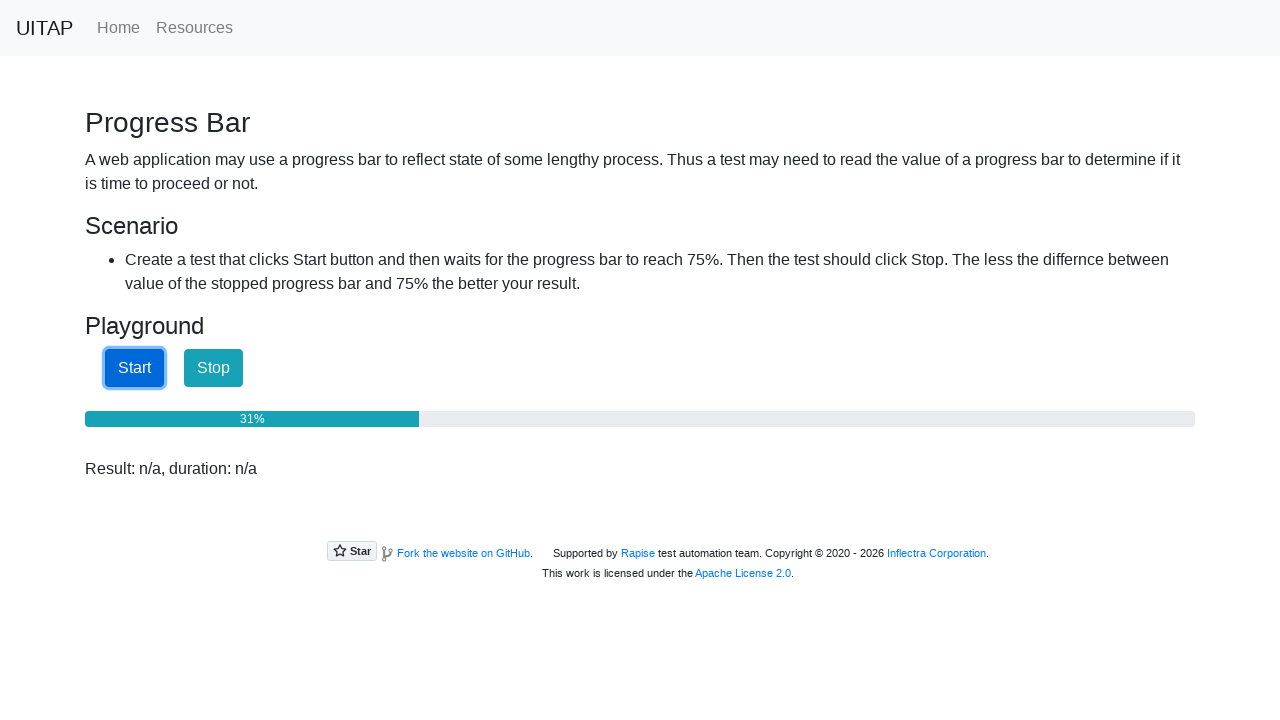

Checked progress: 31%
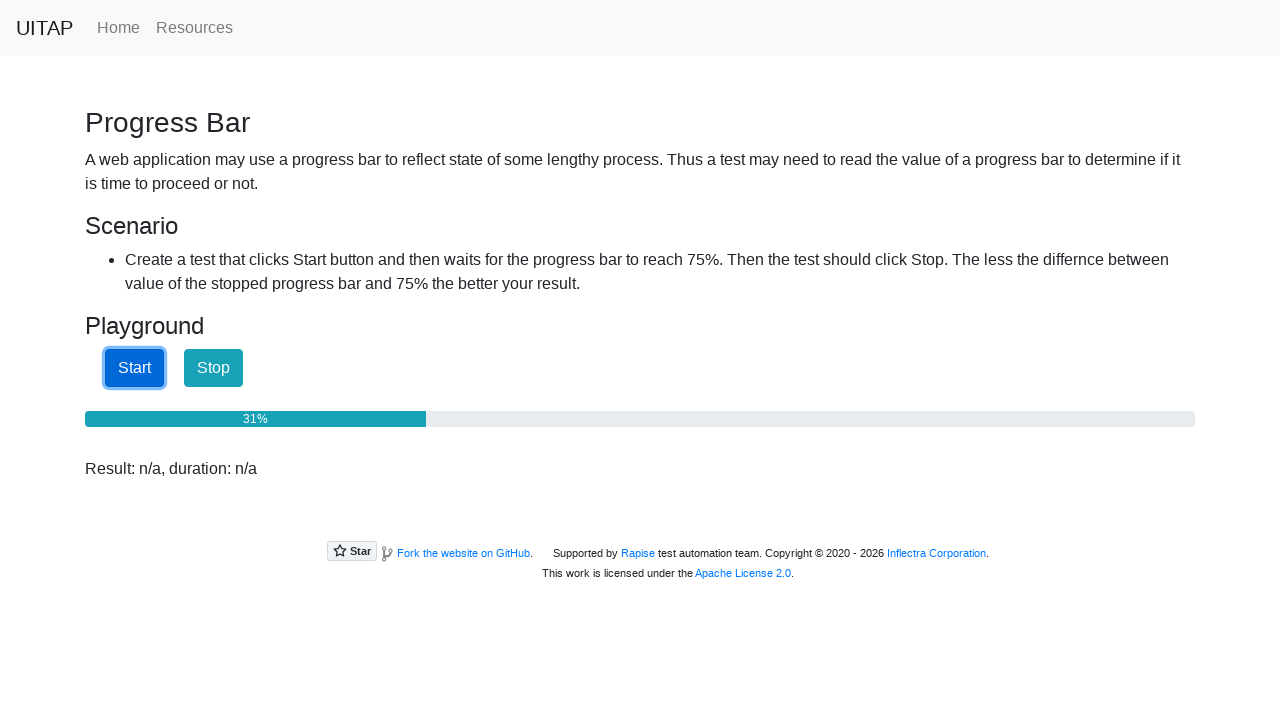

Checked progress: 32%
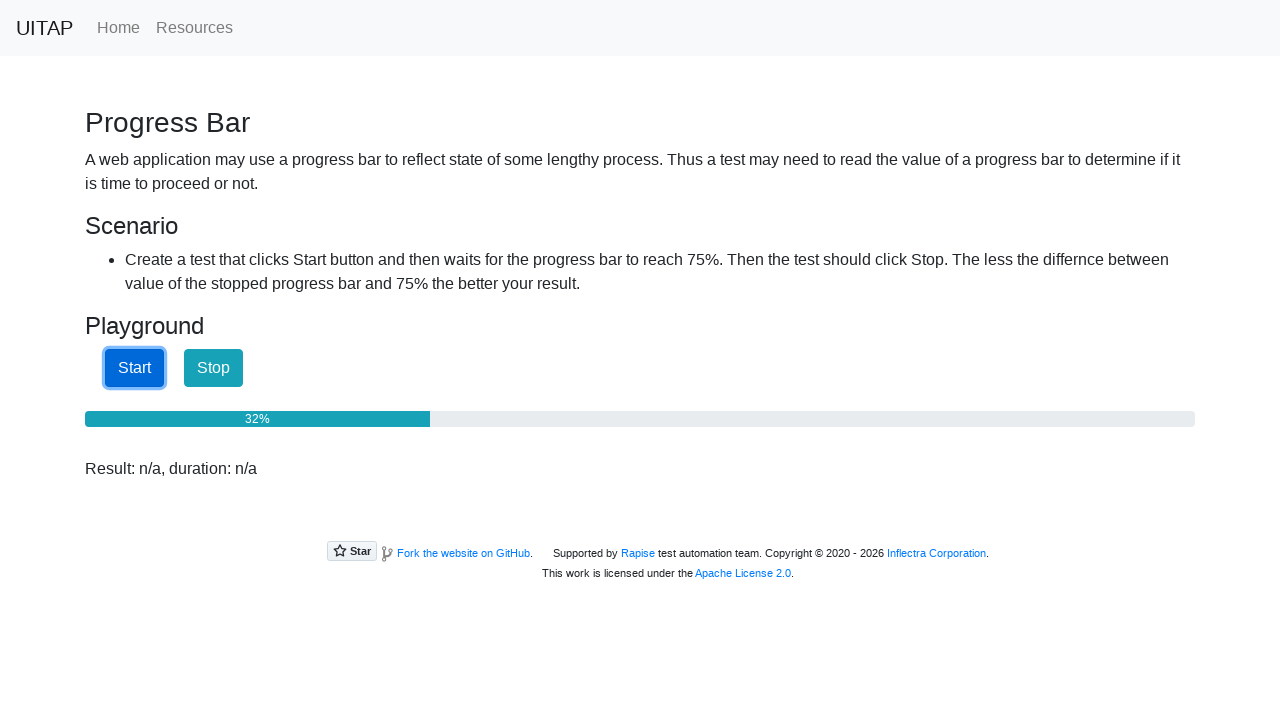

Checked progress: 32%
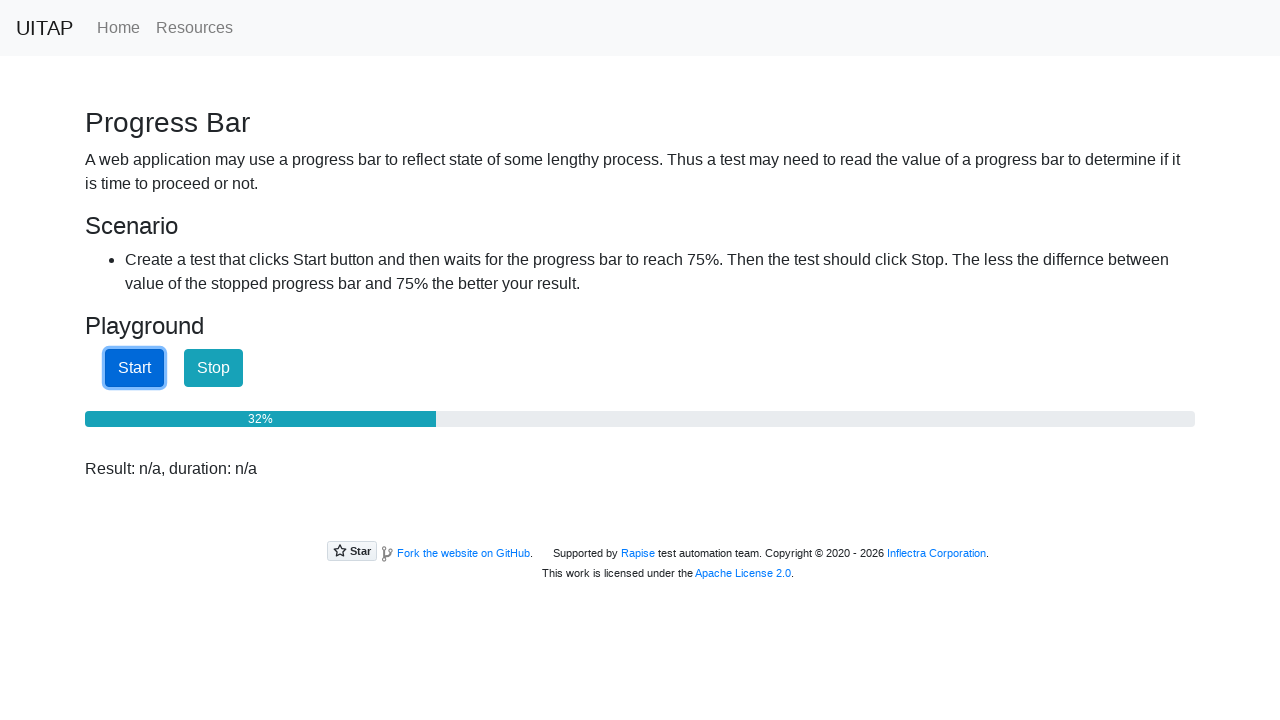

Checked progress: 33%
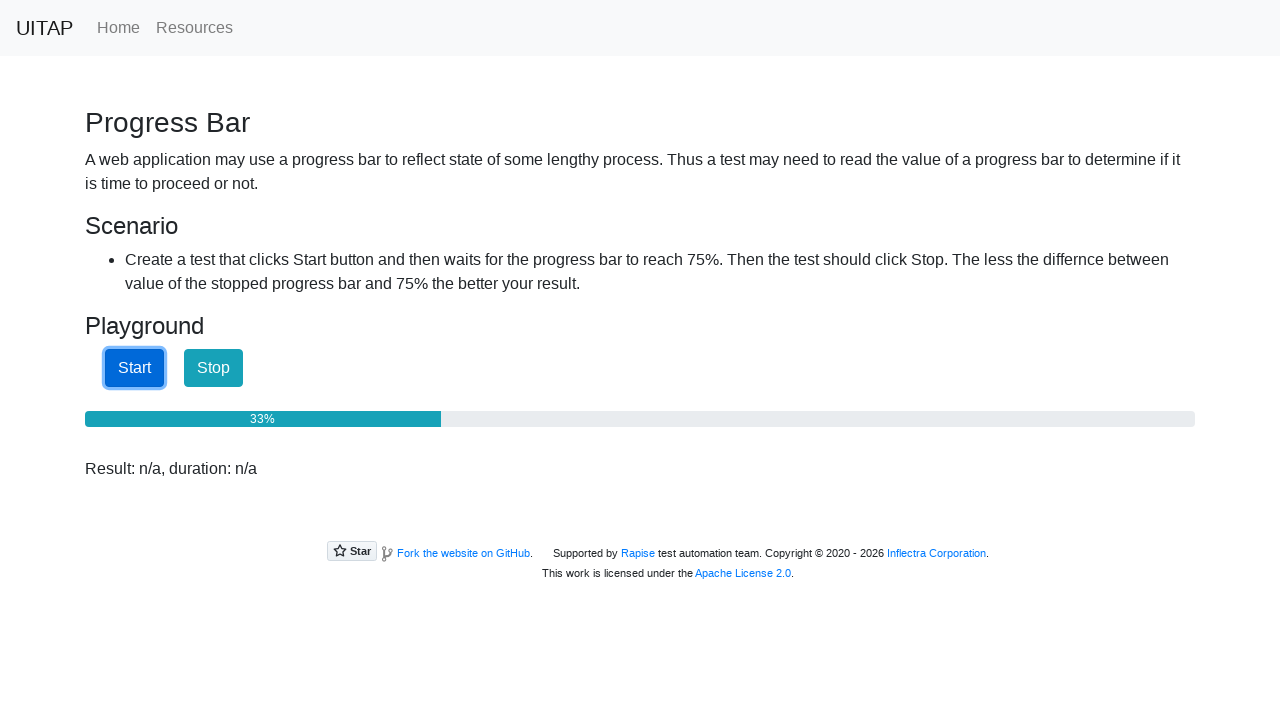

Checked progress: 33%
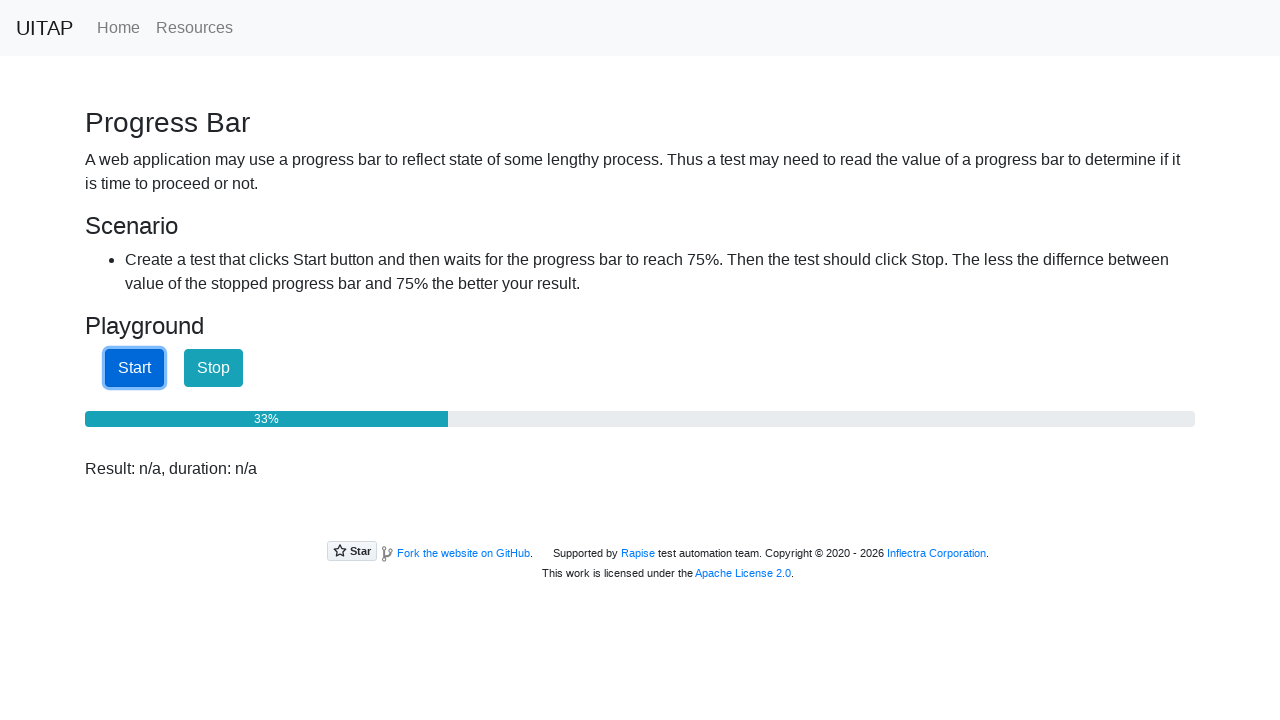

Checked progress: 34%
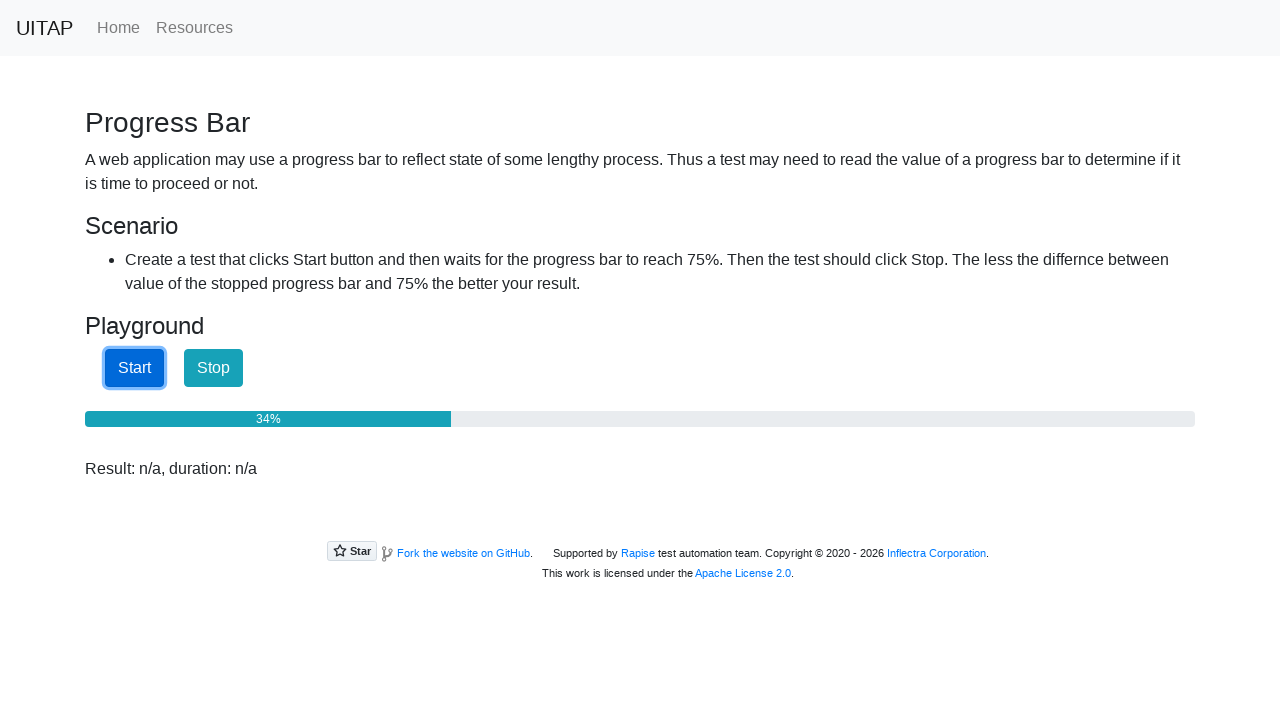

Checked progress: 34%
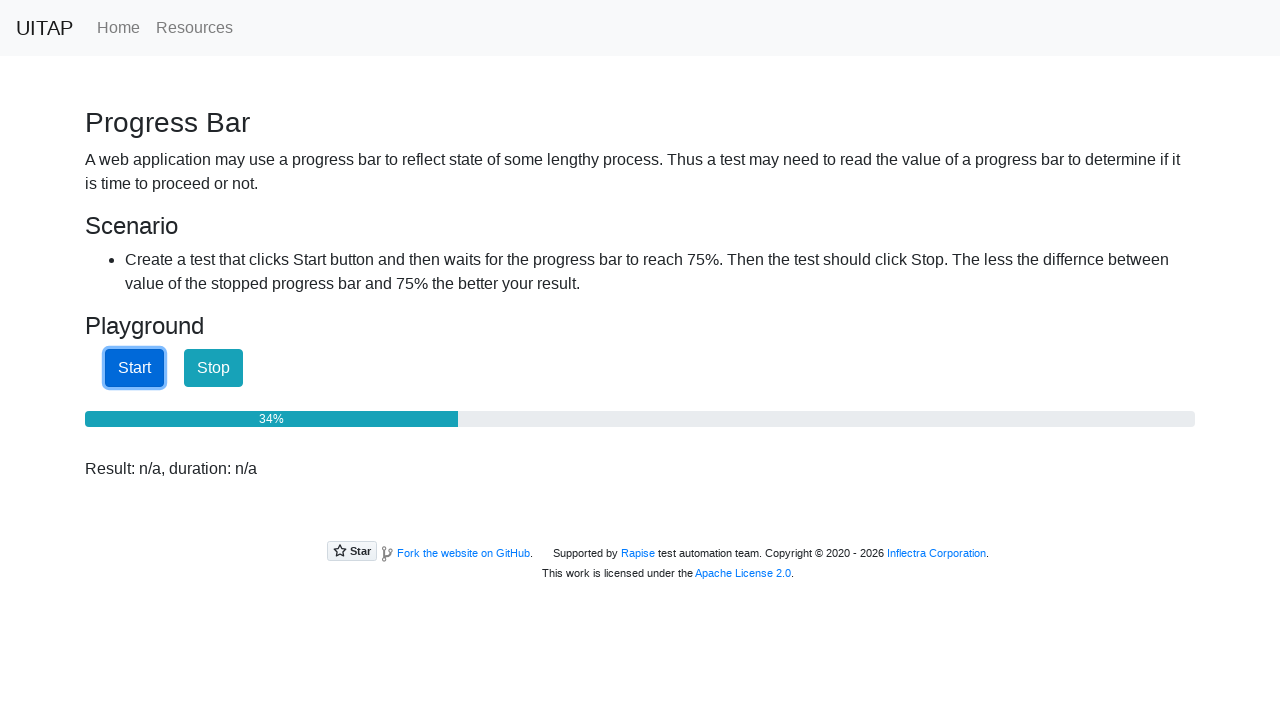

Checked progress: 35%
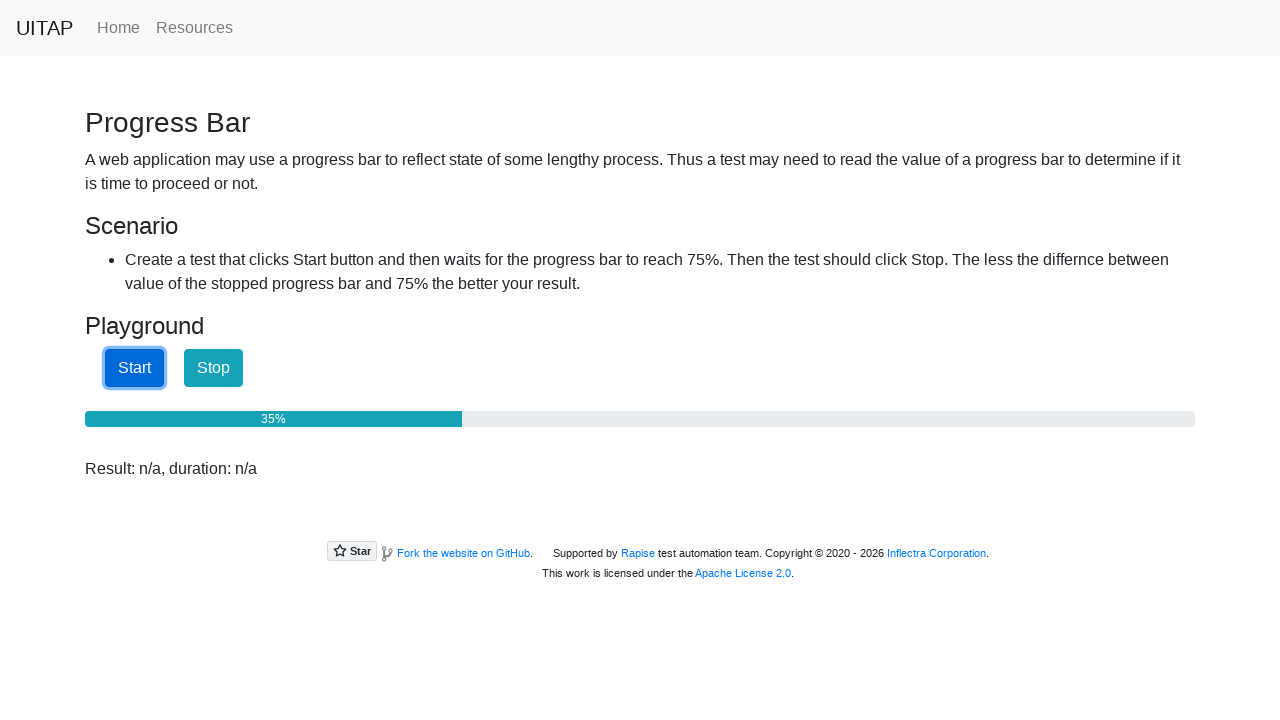

Checked progress: 35%
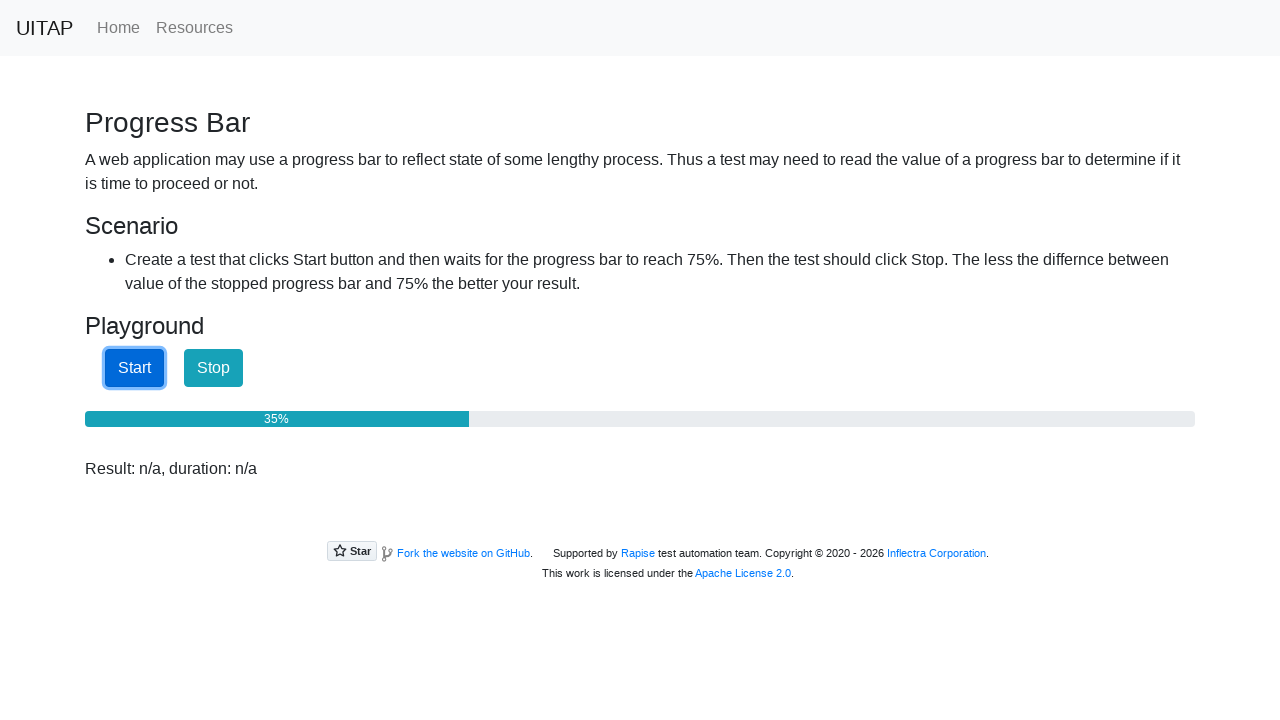

Checked progress: 35%
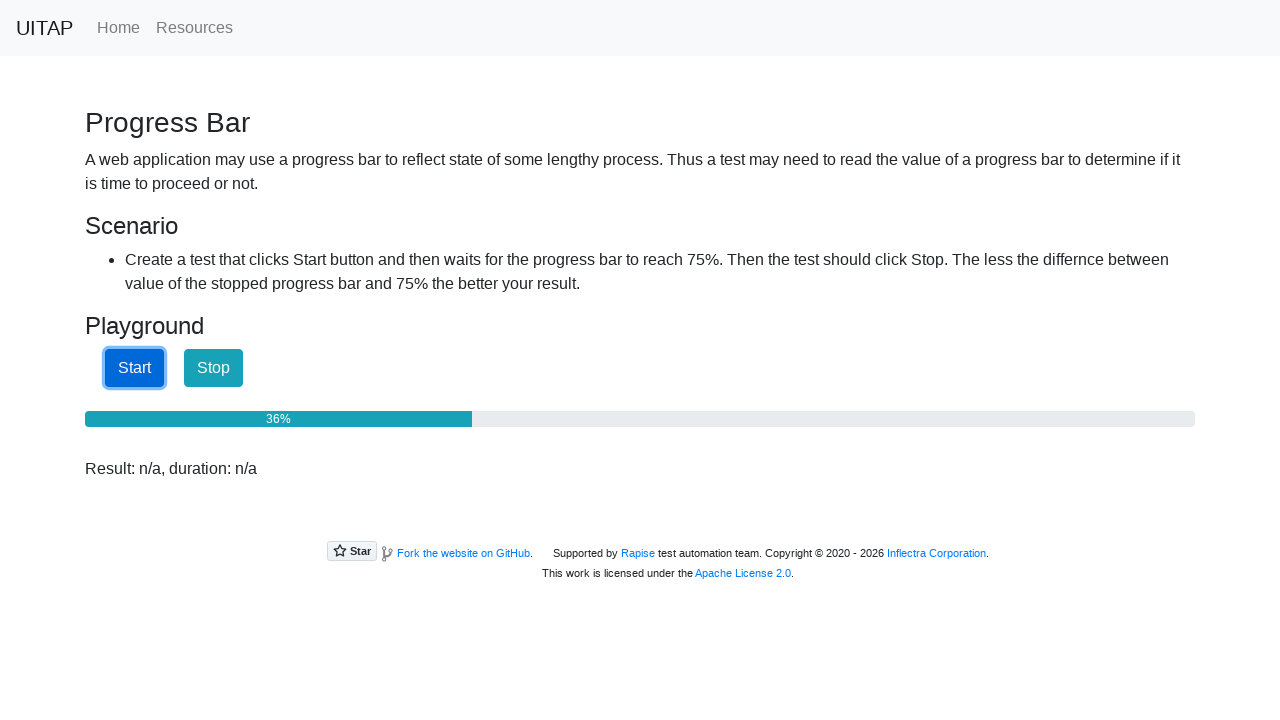

Checked progress: 36%
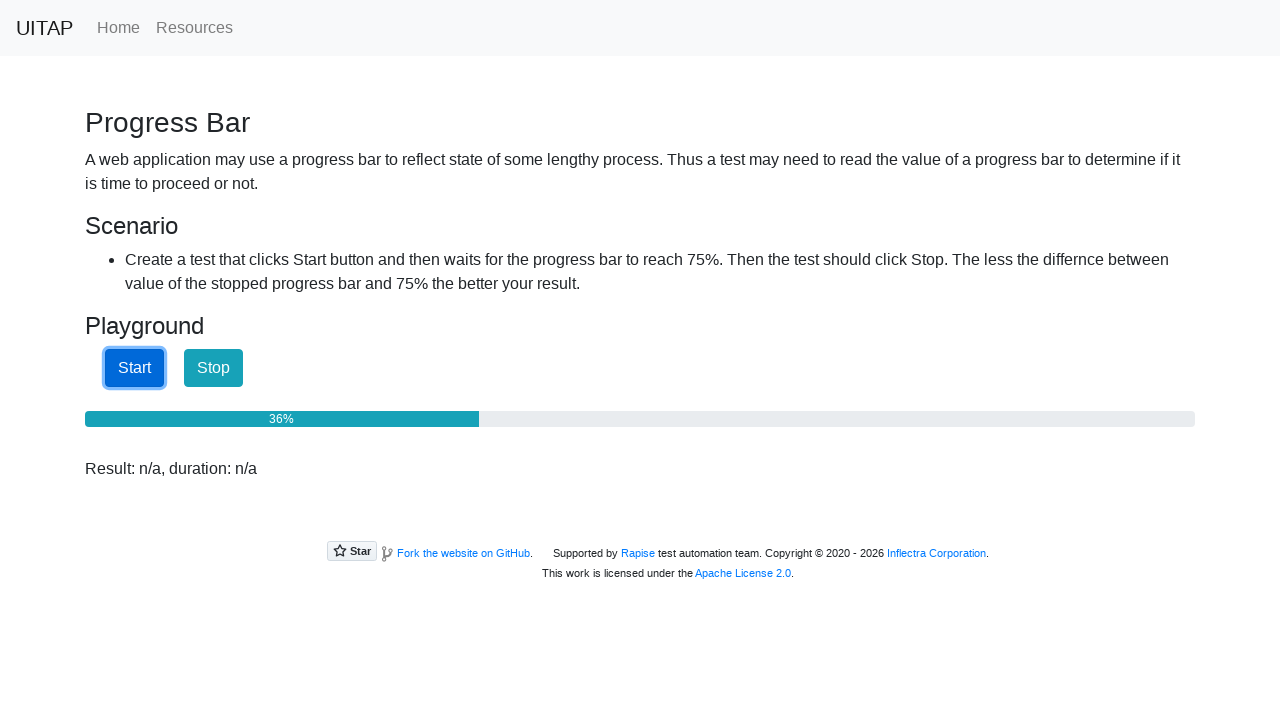

Checked progress: 36%
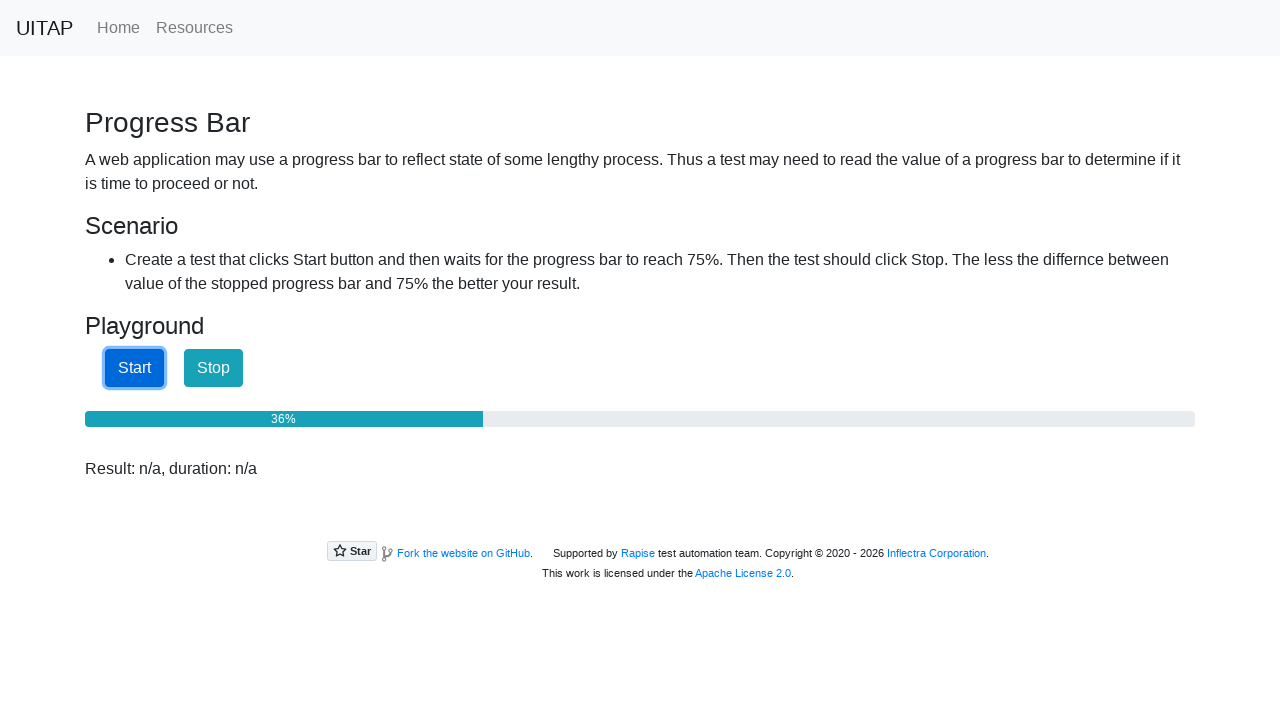

Checked progress: 37%
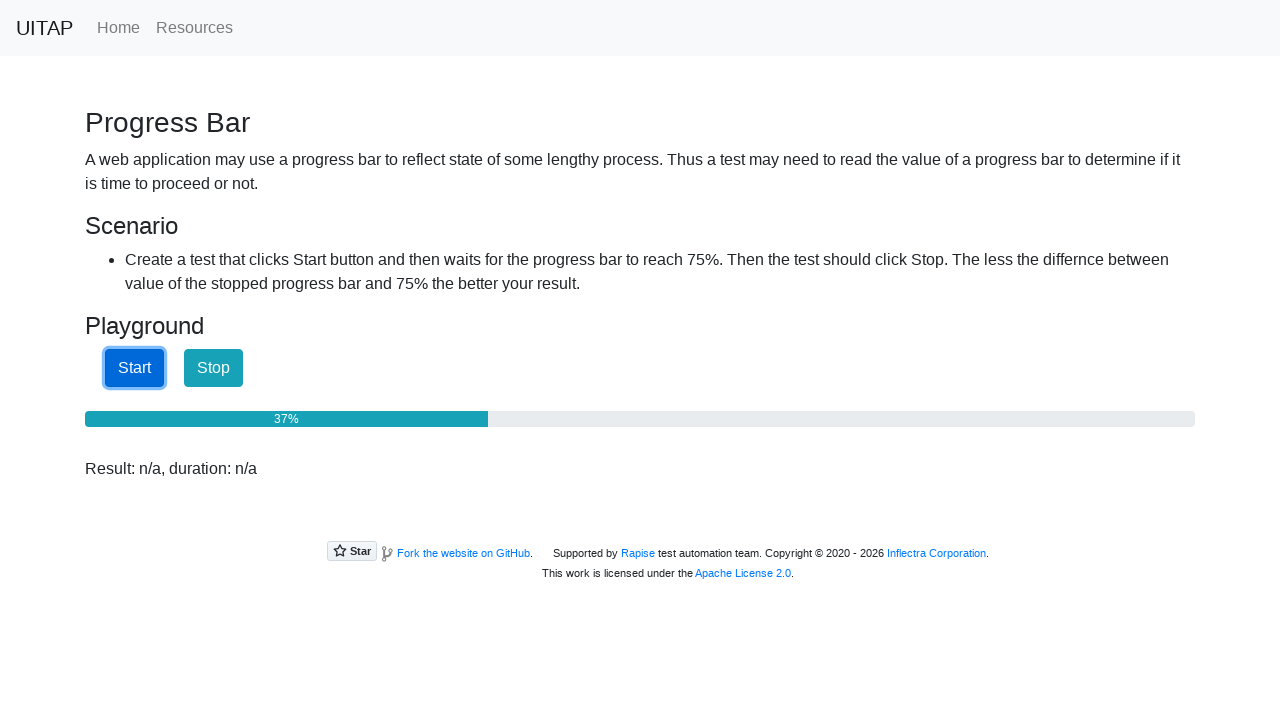

Checked progress: 37%
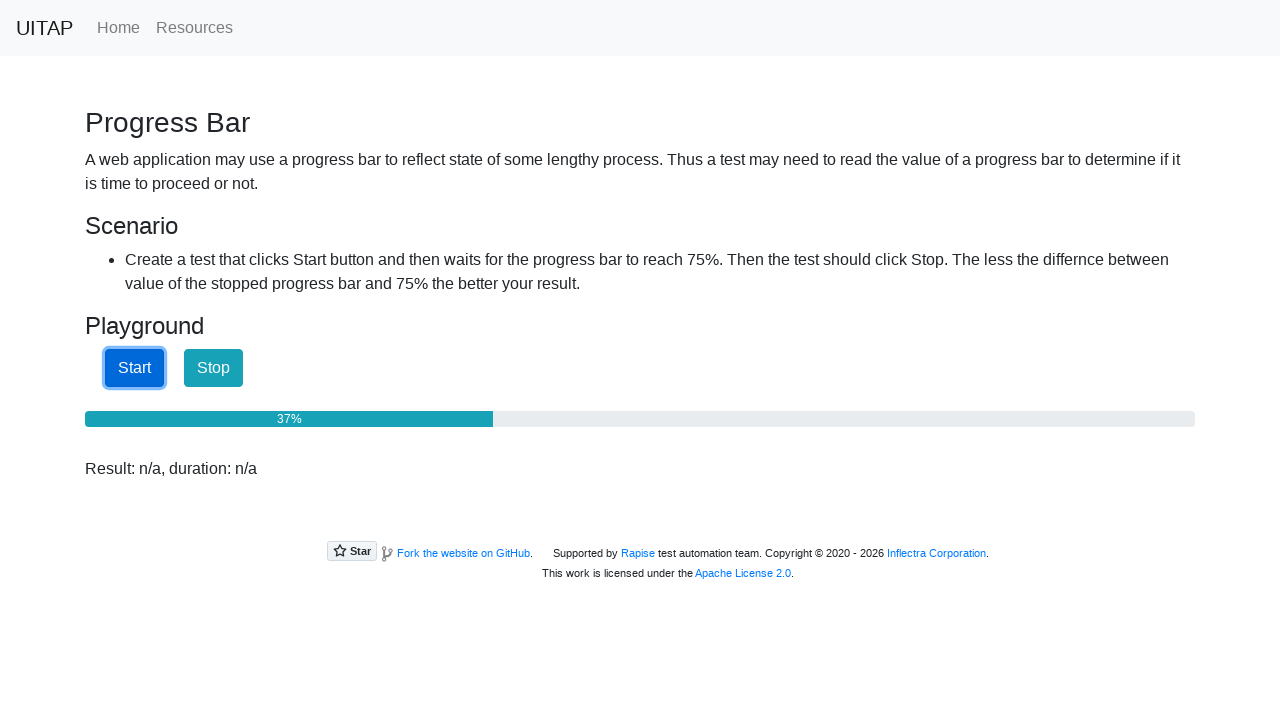

Checked progress: 38%
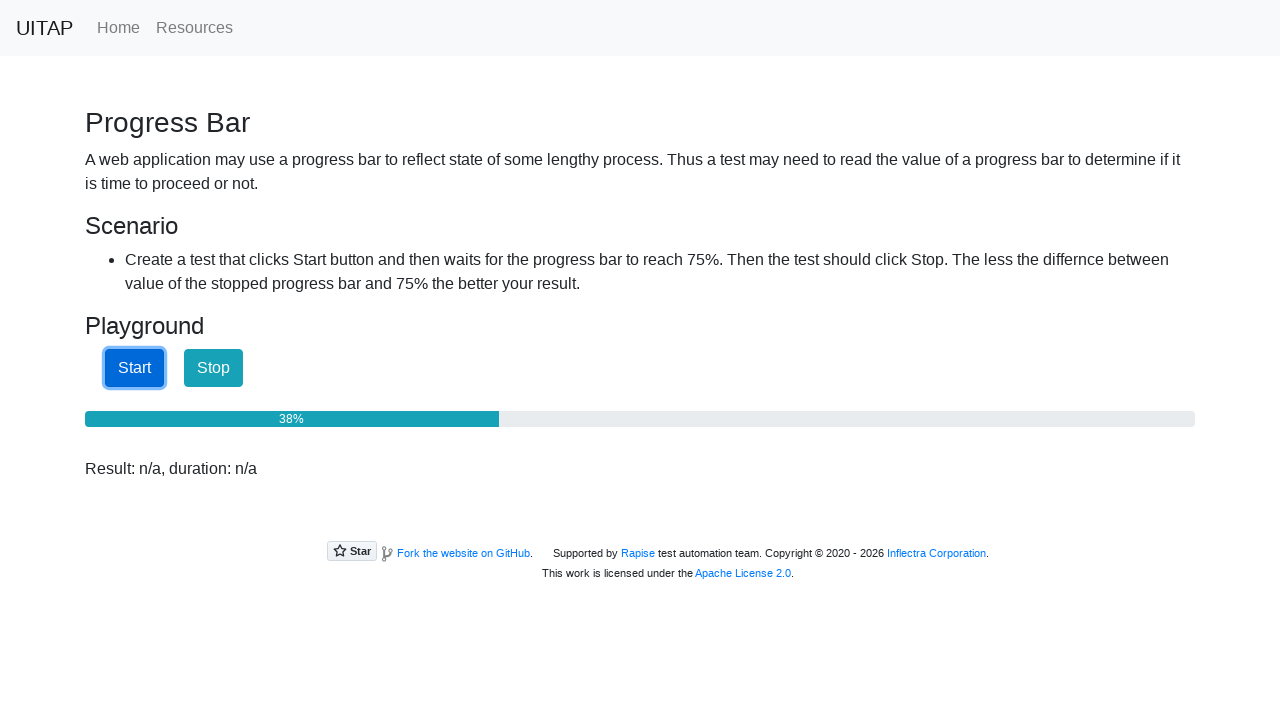

Checked progress: 38%
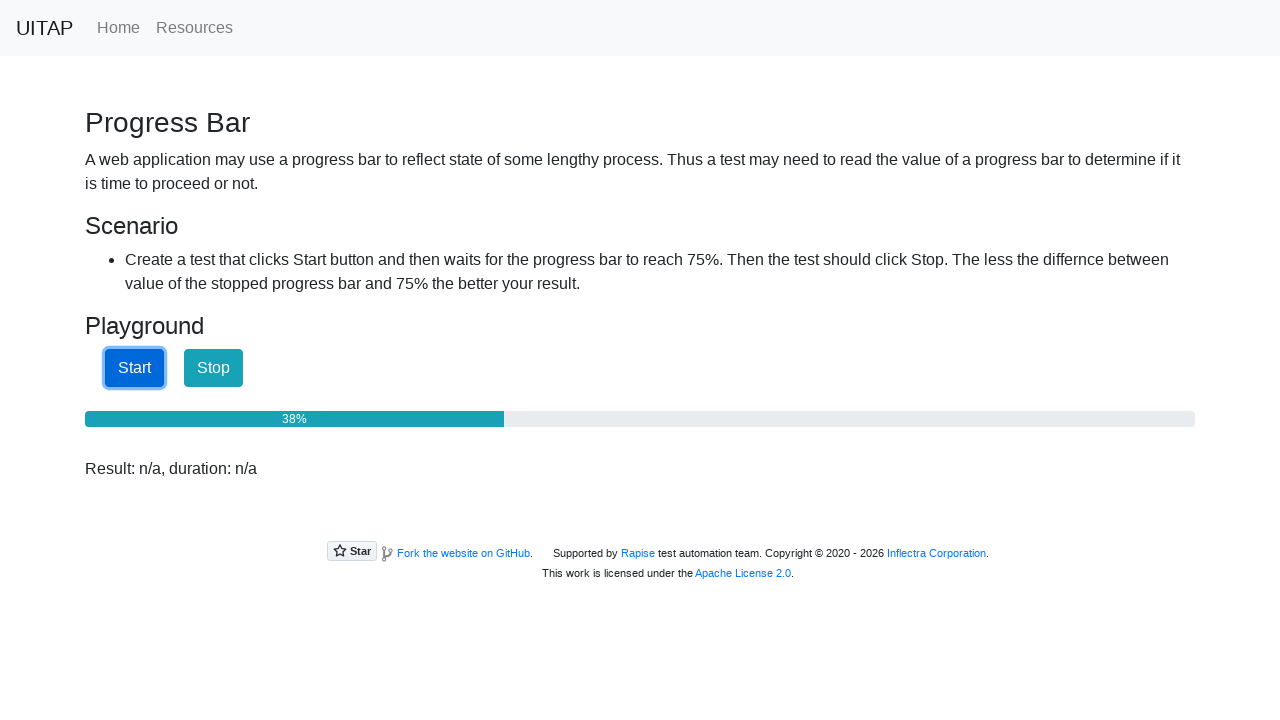

Checked progress: 39%
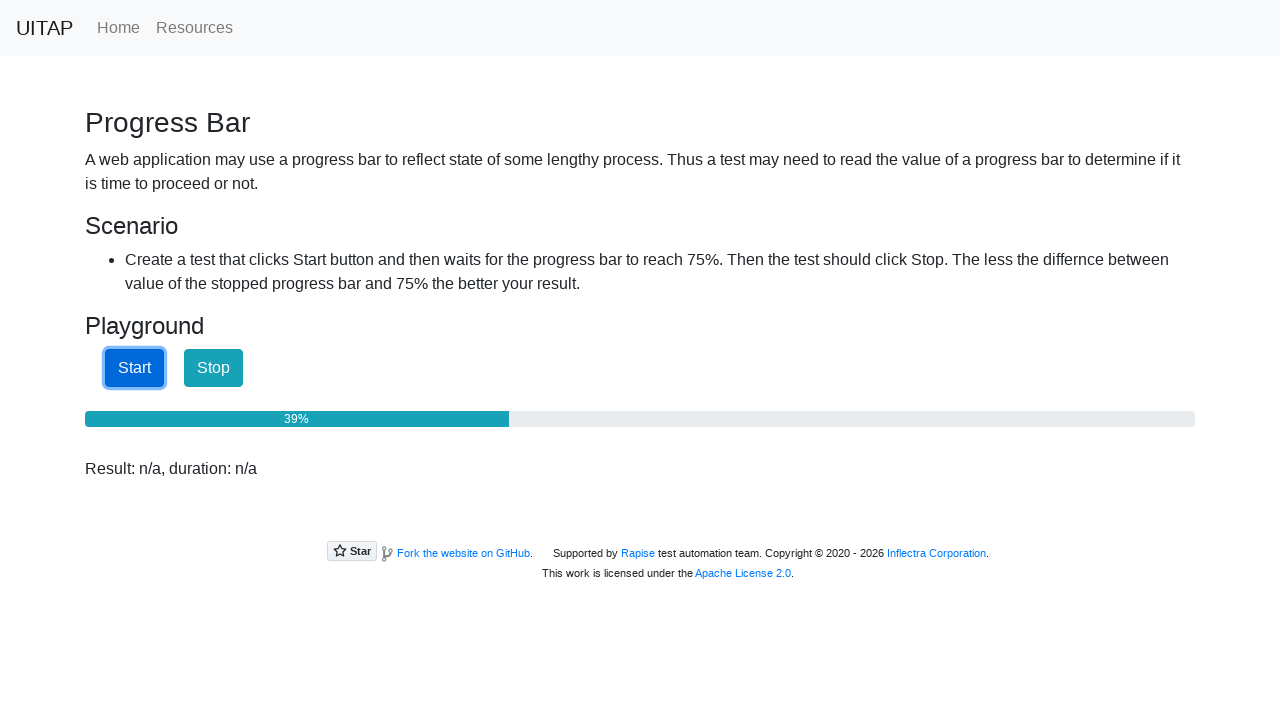

Checked progress: 39%
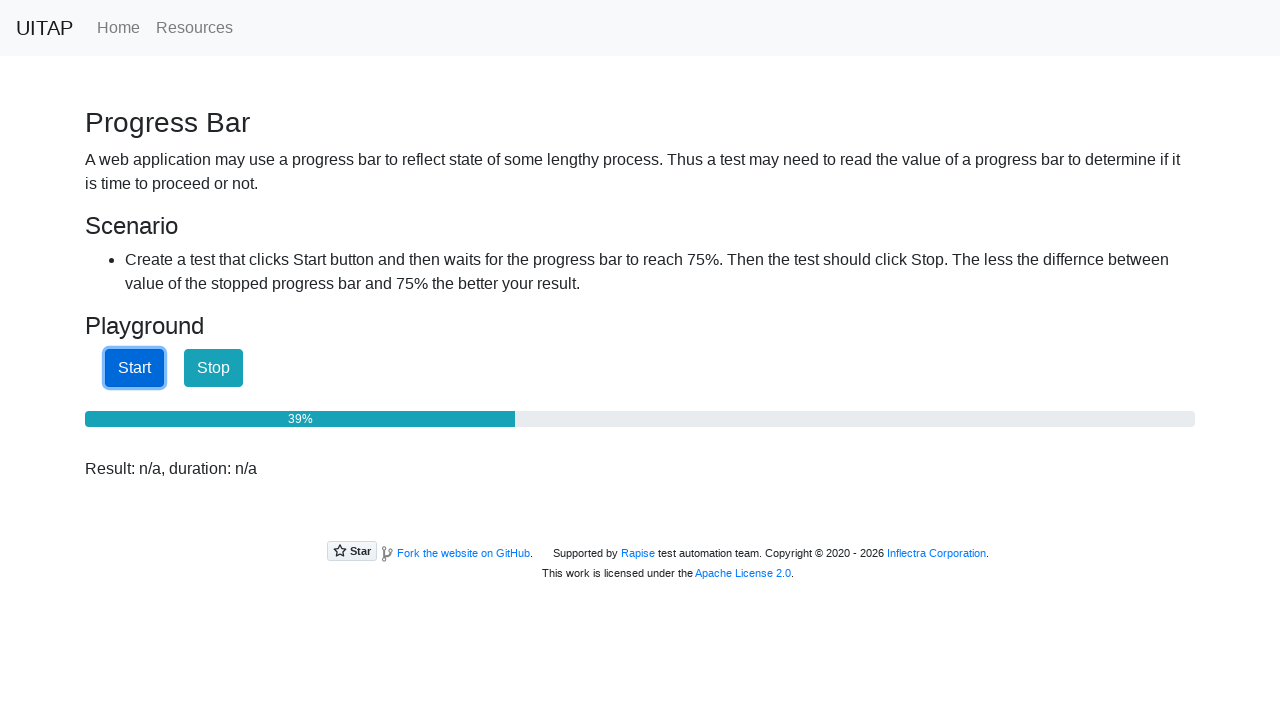

Checked progress: 40%
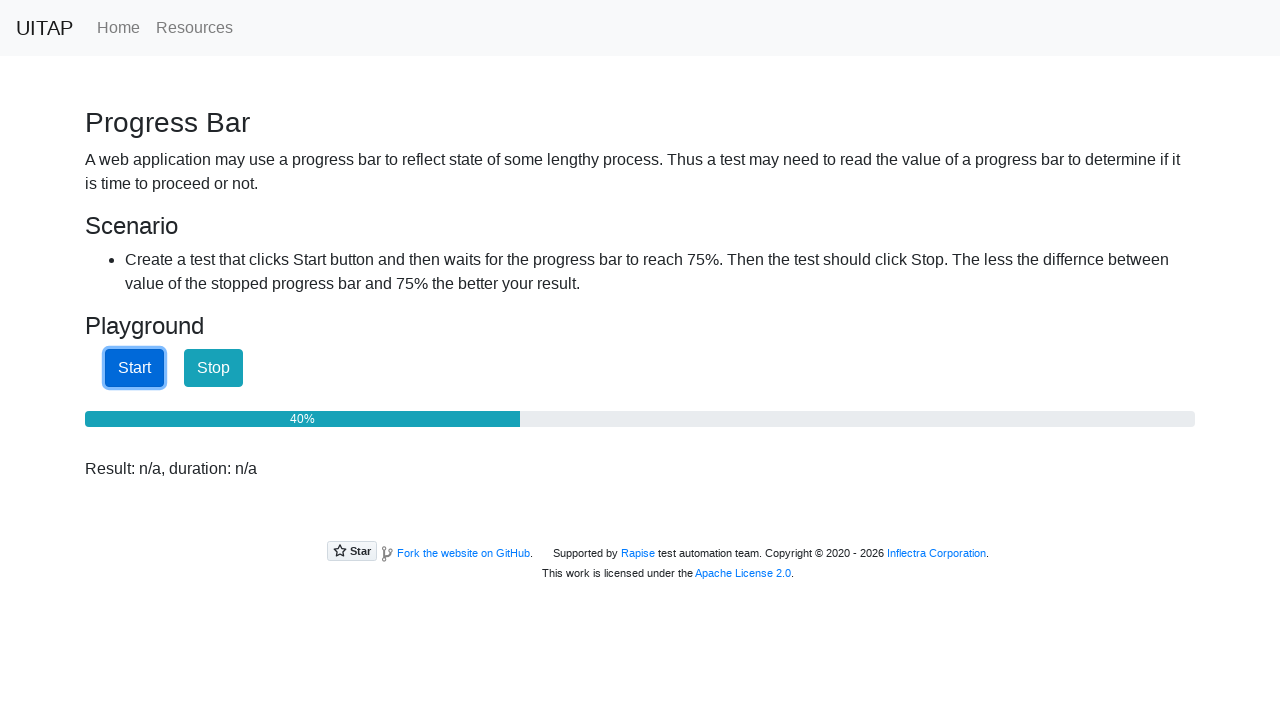

Clicked Stop button to halt progress at 40% or higher at (214, 368) on internal:role=button[name="Stop"i]
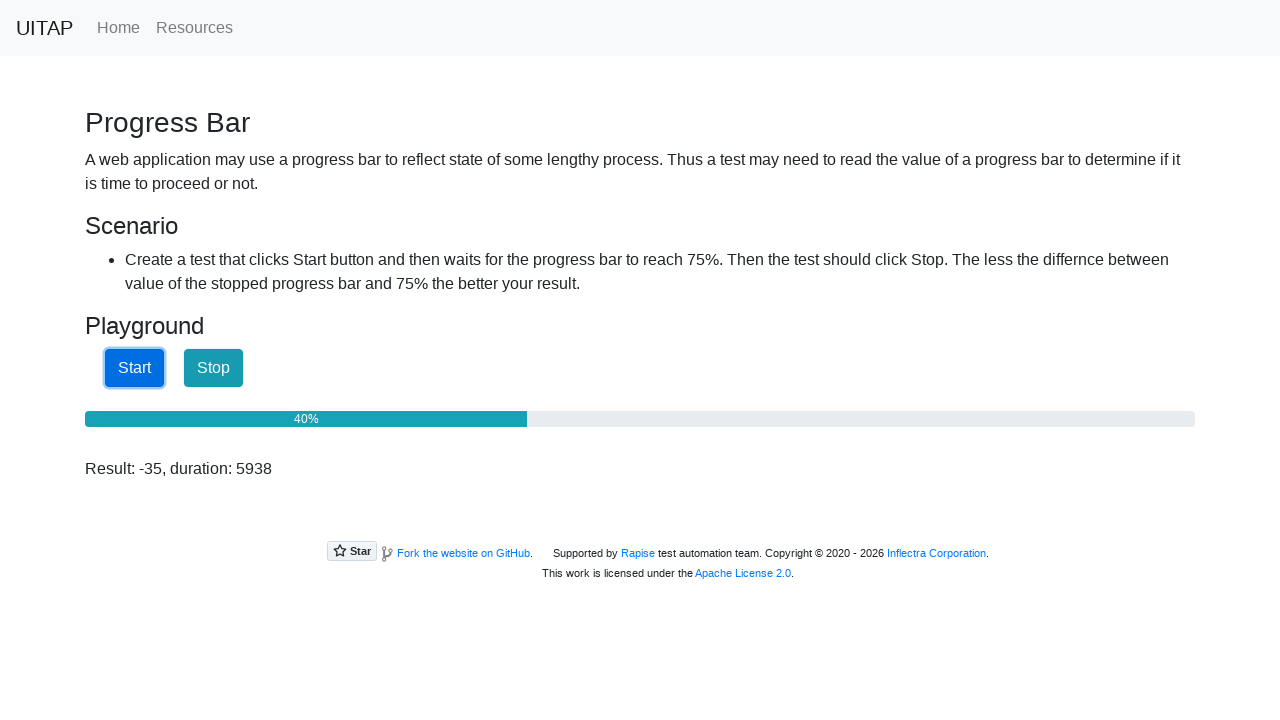

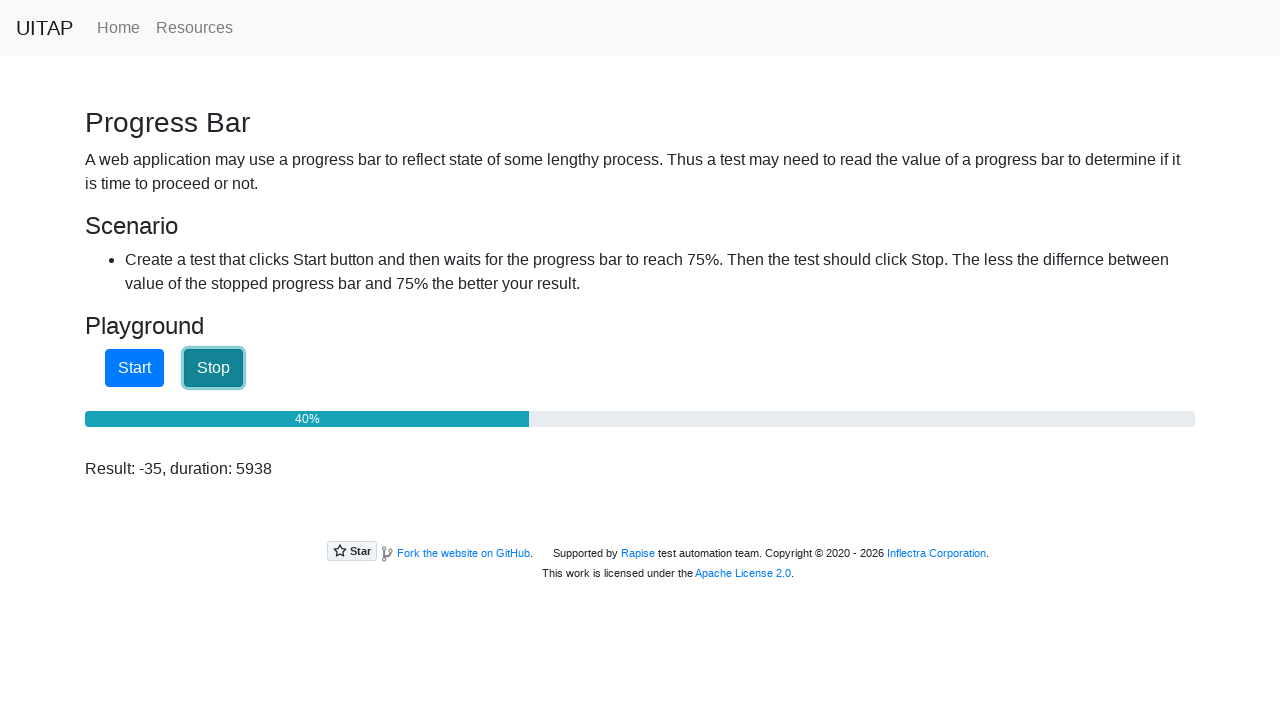